Tests slider manipulation using keyboard arrow keys to move the slider to specific positions

Starting URL: https://www.w3schools.com/howto/howto_js_rangeslider.asp

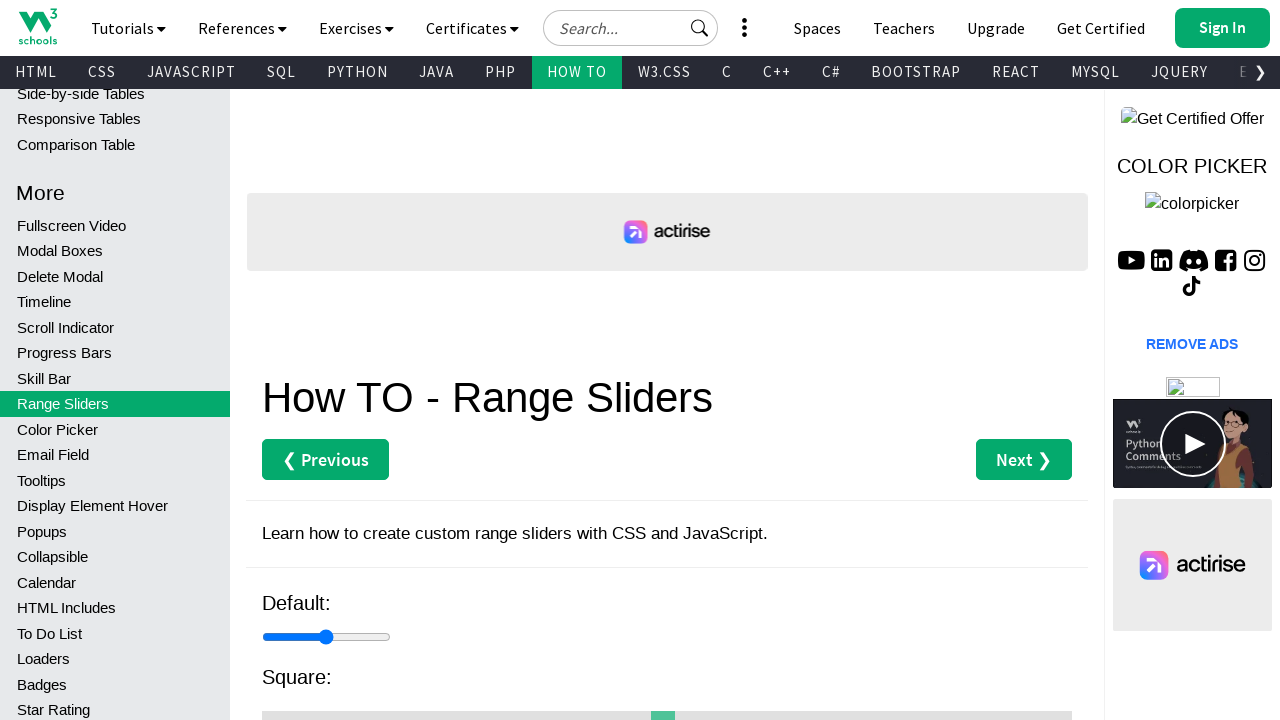

Located and clicked the second slider element at (667, 708) on //*[@id="id2"]
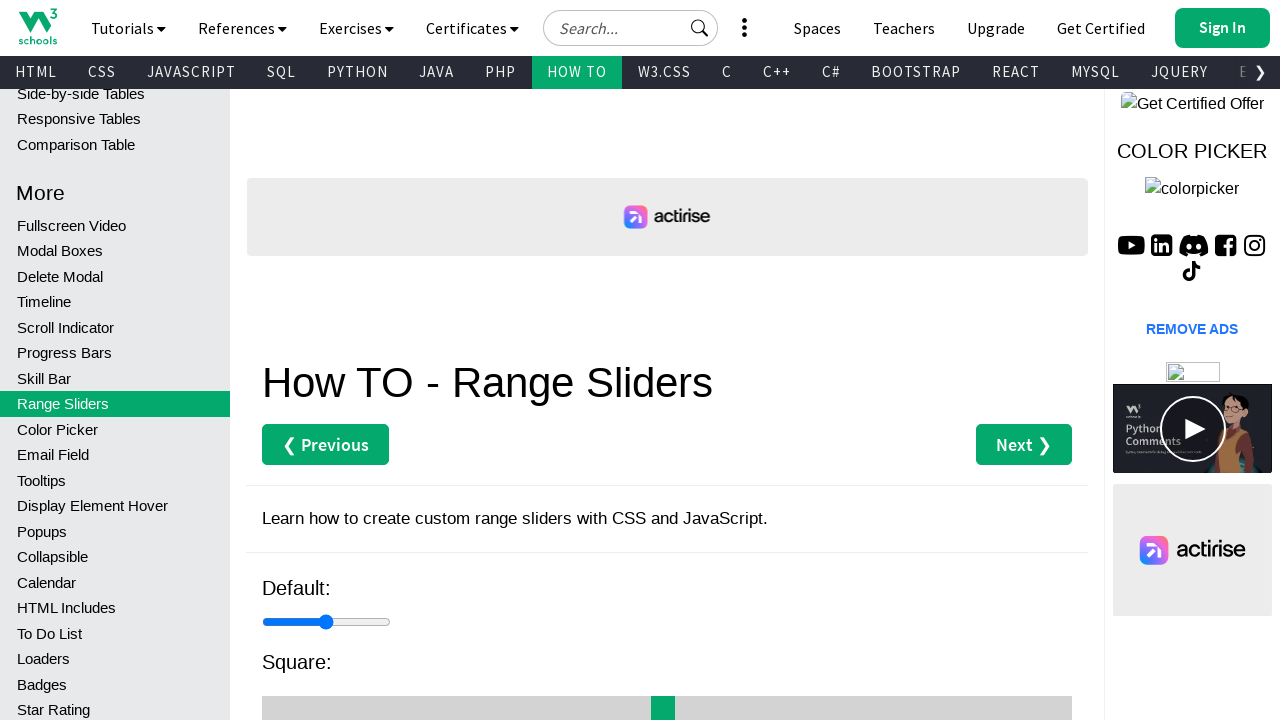

Pressed End key to move slider to maximum position
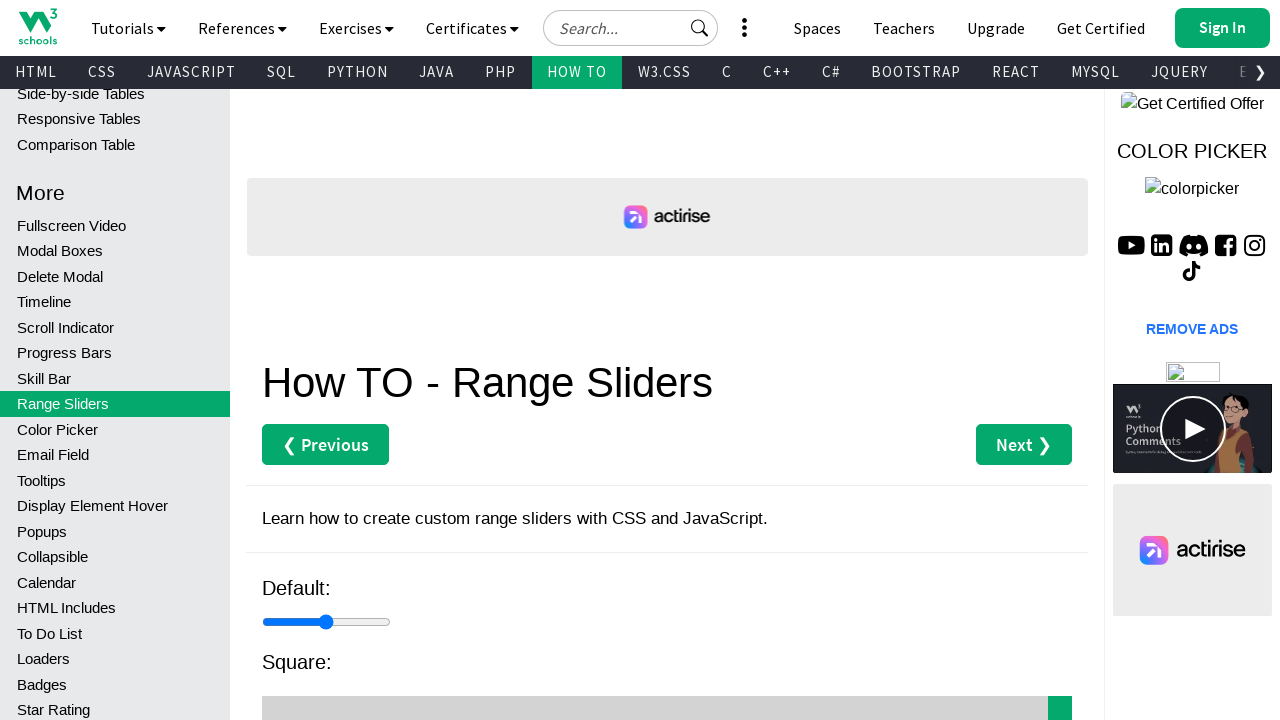

Pressed ArrowLeft key (iteration 1 of 69) to decrease slider value
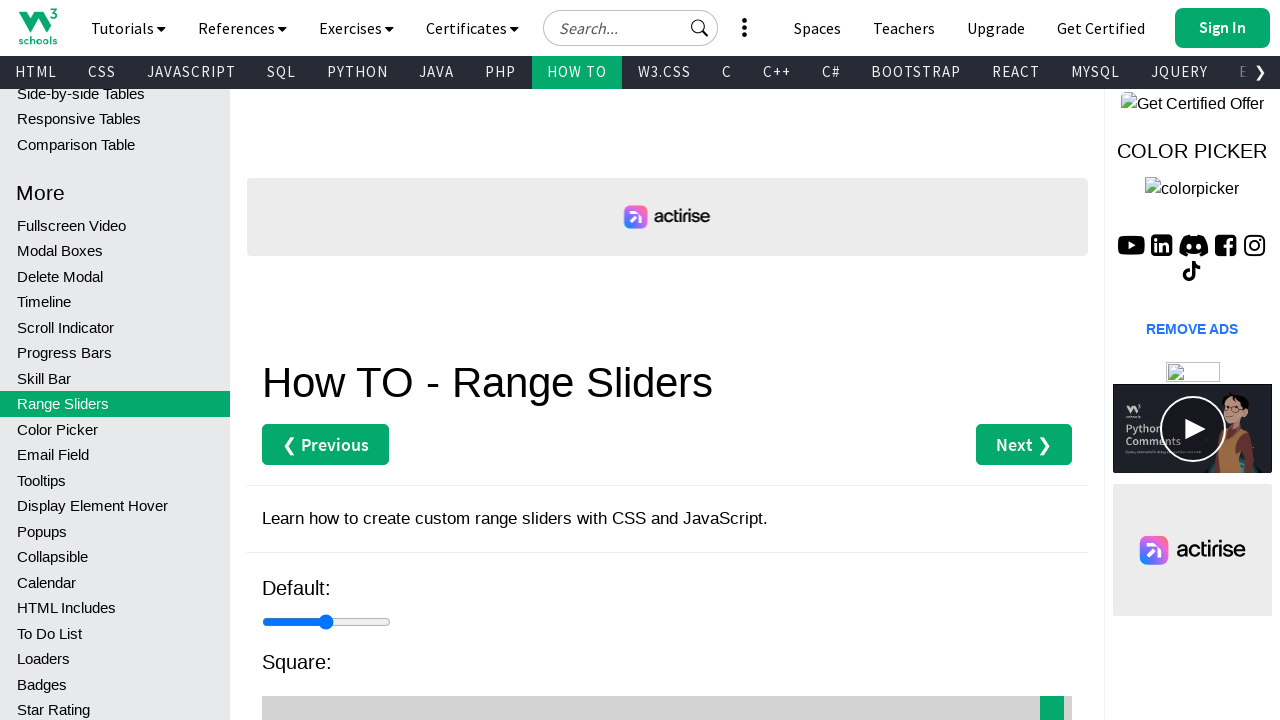

Pressed ArrowLeft key (iteration 2 of 69) to decrease slider value
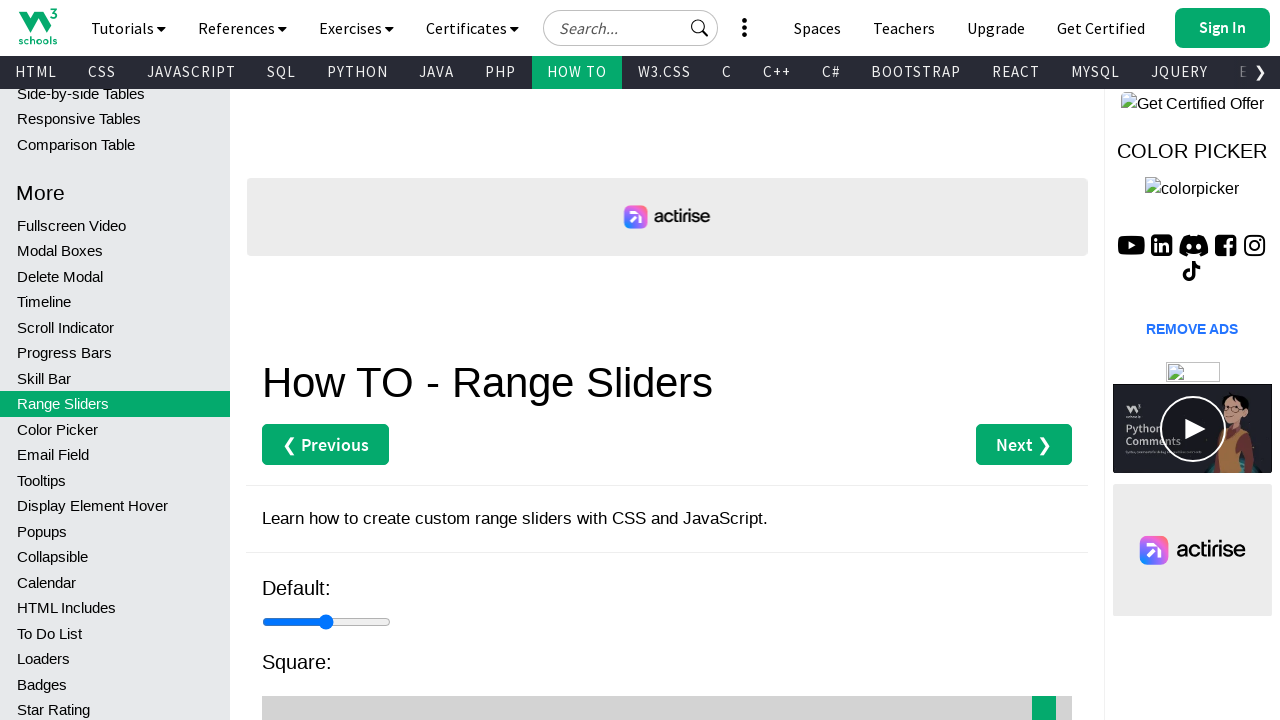

Pressed ArrowLeft key (iteration 3 of 69) to decrease slider value
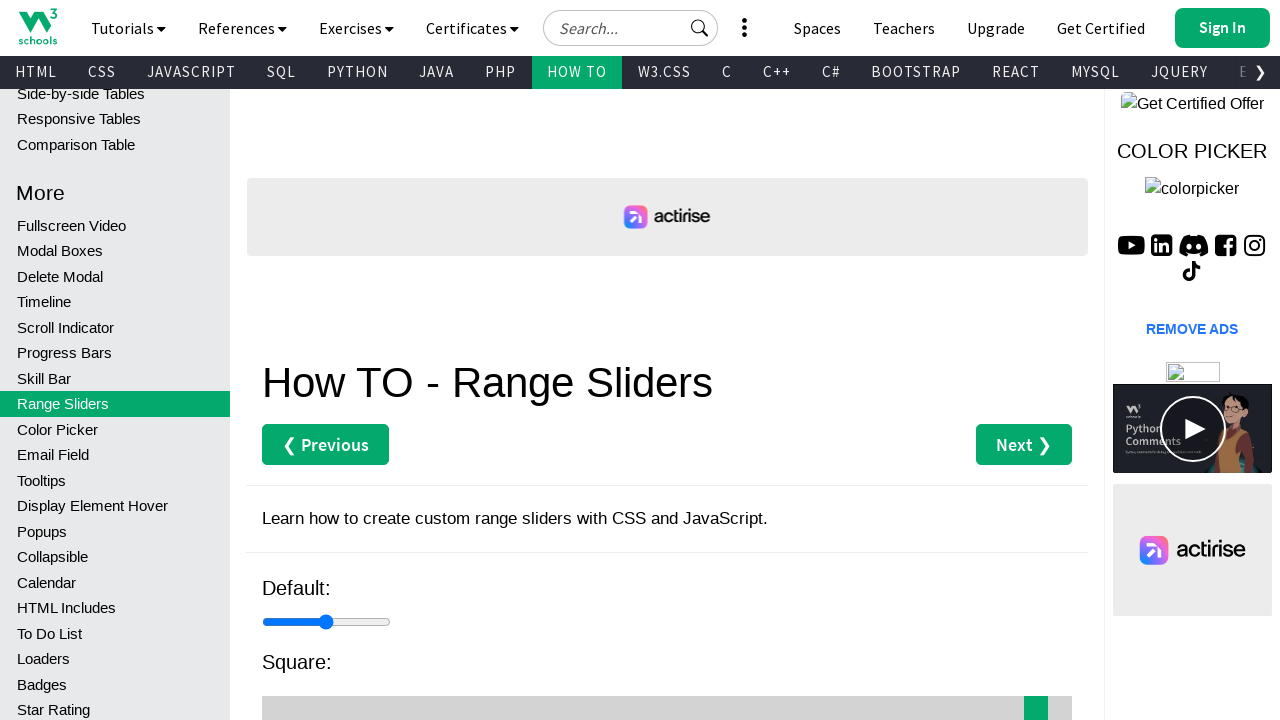

Pressed ArrowLeft key (iteration 4 of 69) to decrease slider value
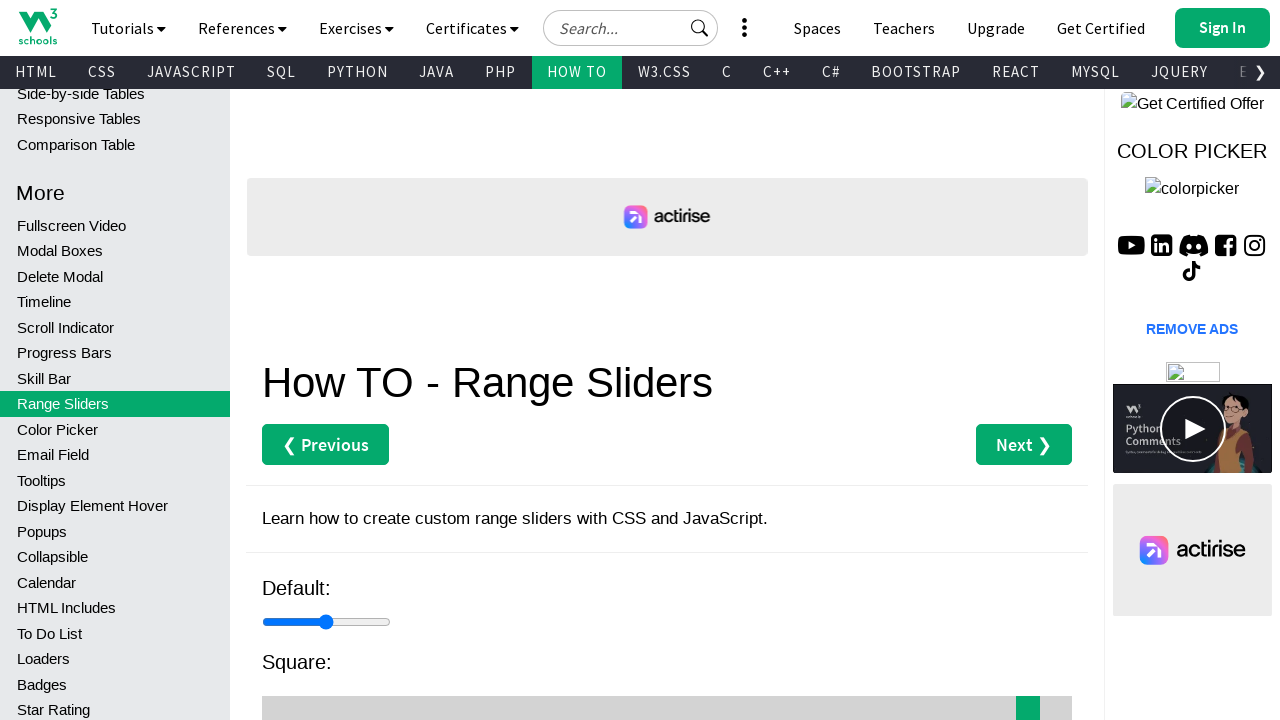

Pressed ArrowLeft key (iteration 5 of 69) to decrease slider value
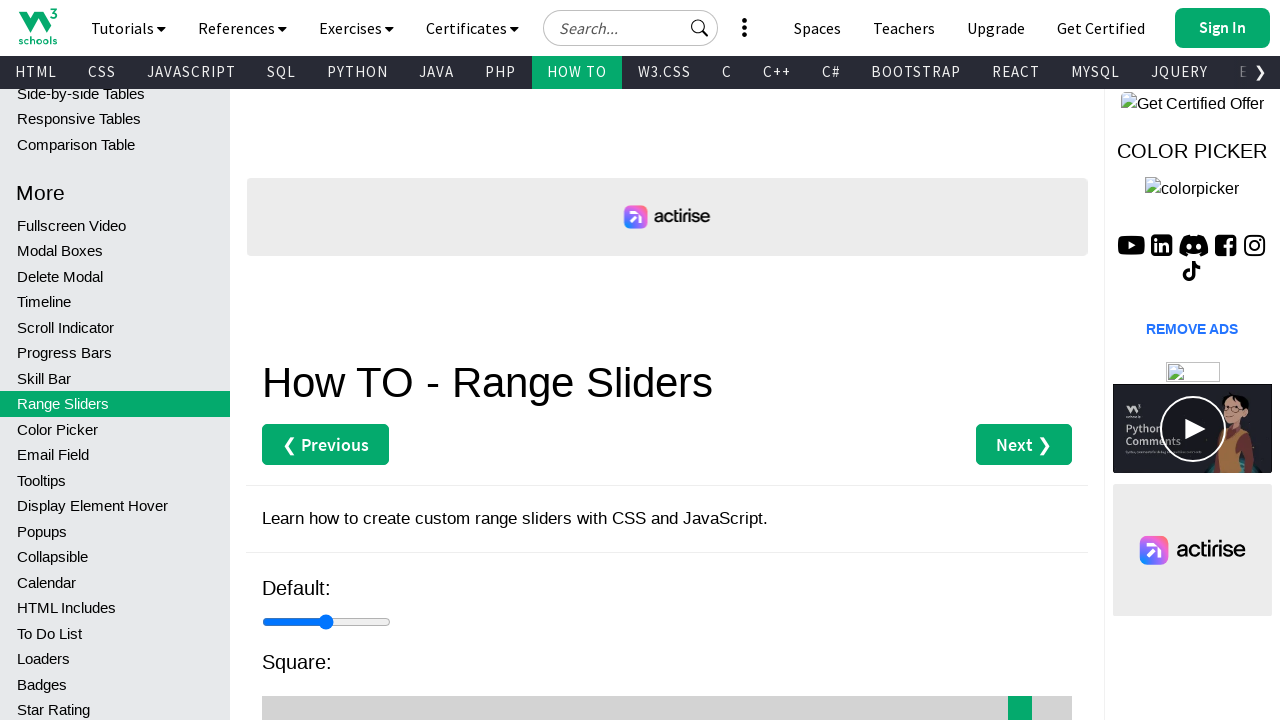

Pressed ArrowLeft key (iteration 6 of 69) to decrease slider value
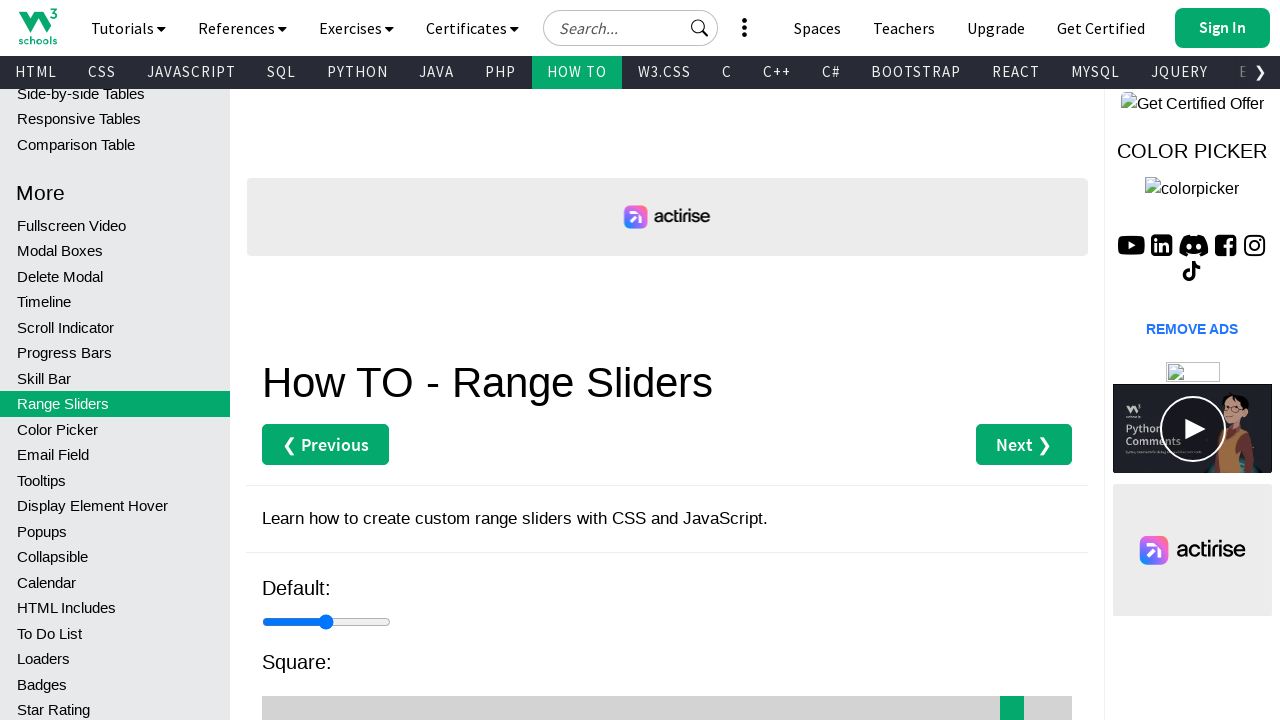

Pressed ArrowLeft key (iteration 7 of 69) to decrease slider value
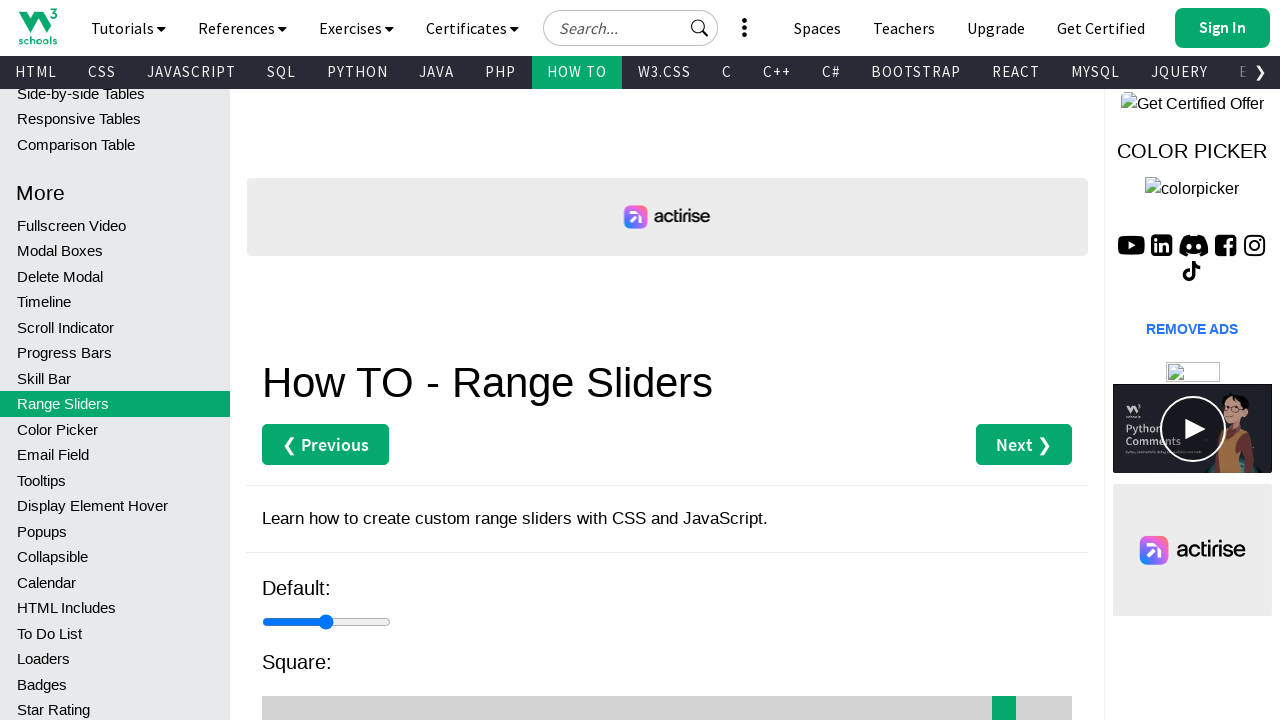

Pressed ArrowLeft key (iteration 8 of 69) to decrease slider value
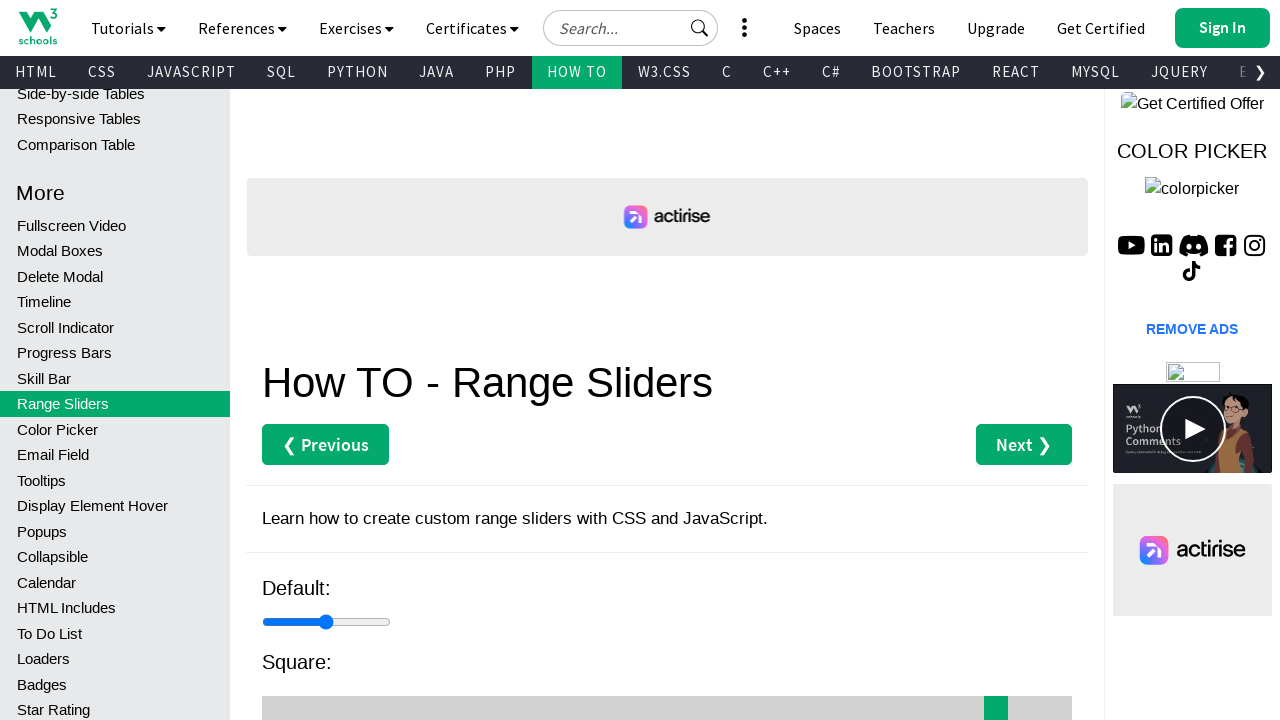

Pressed ArrowLeft key (iteration 9 of 69) to decrease slider value
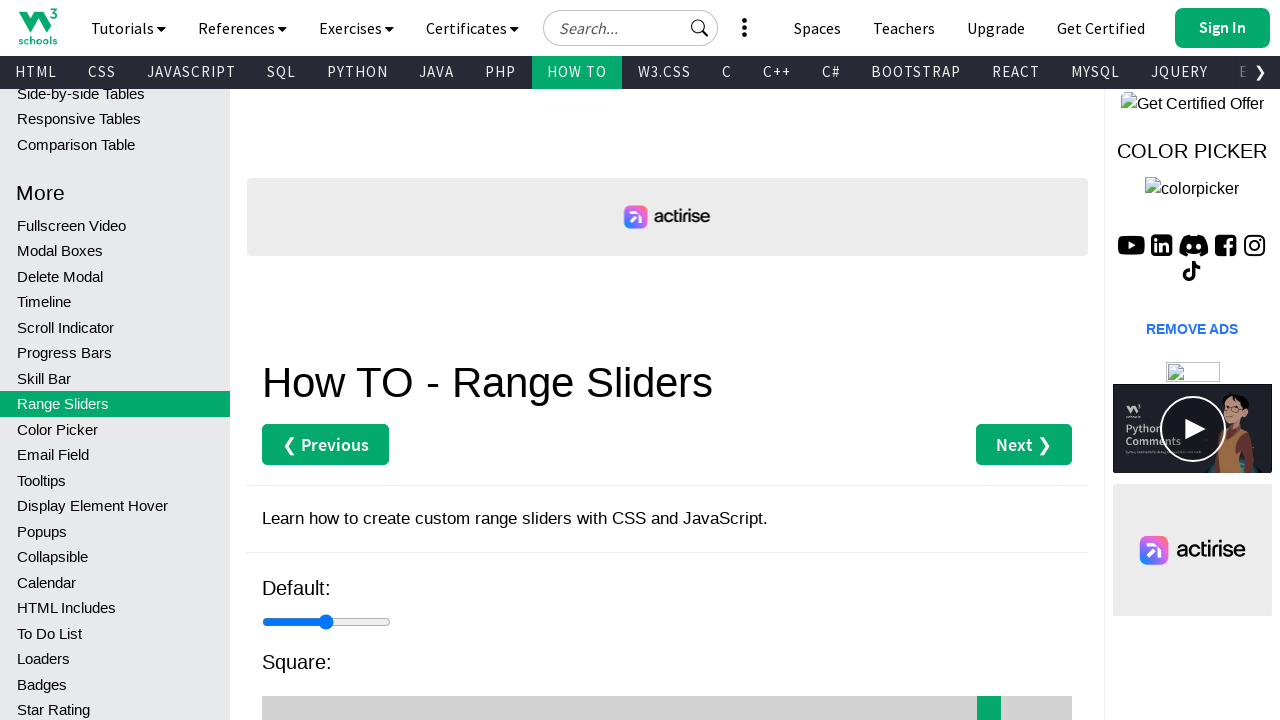

Pressed ArrowLeft key (iteration 10 of 69) to decrease slider value
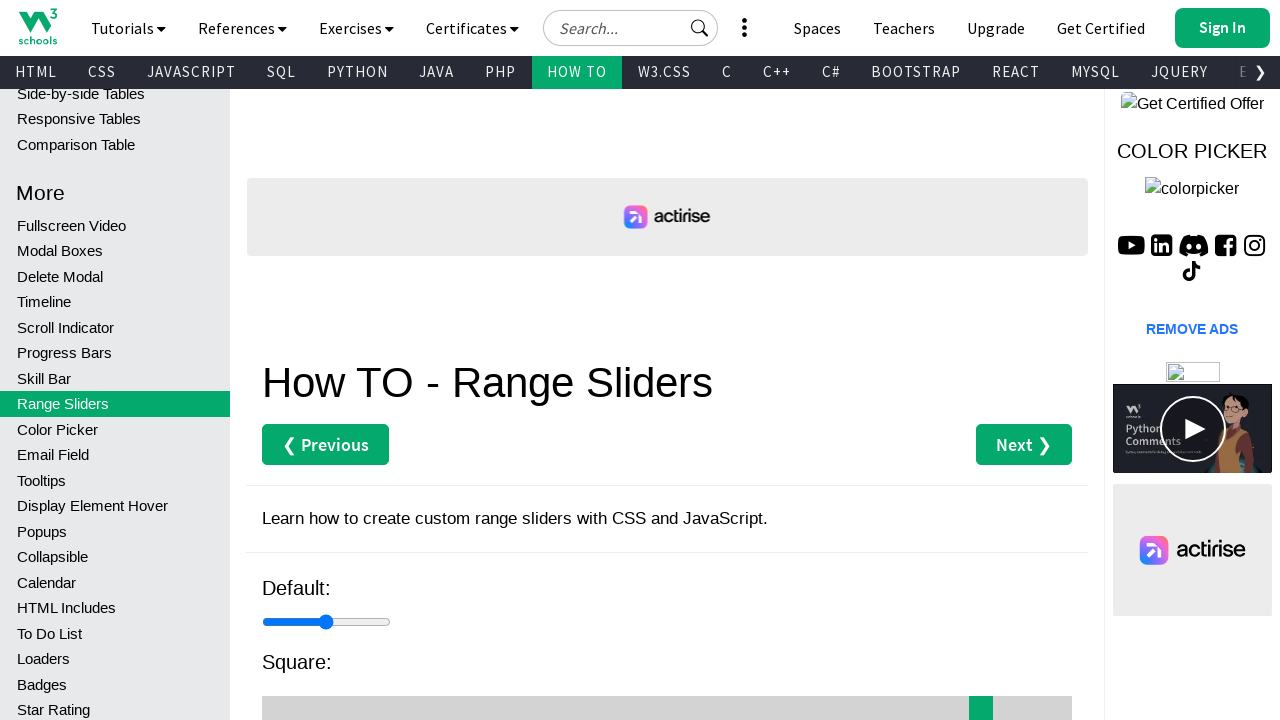

Pressed ArrowLeft key (iteration 11 of 69) to decrease slider value
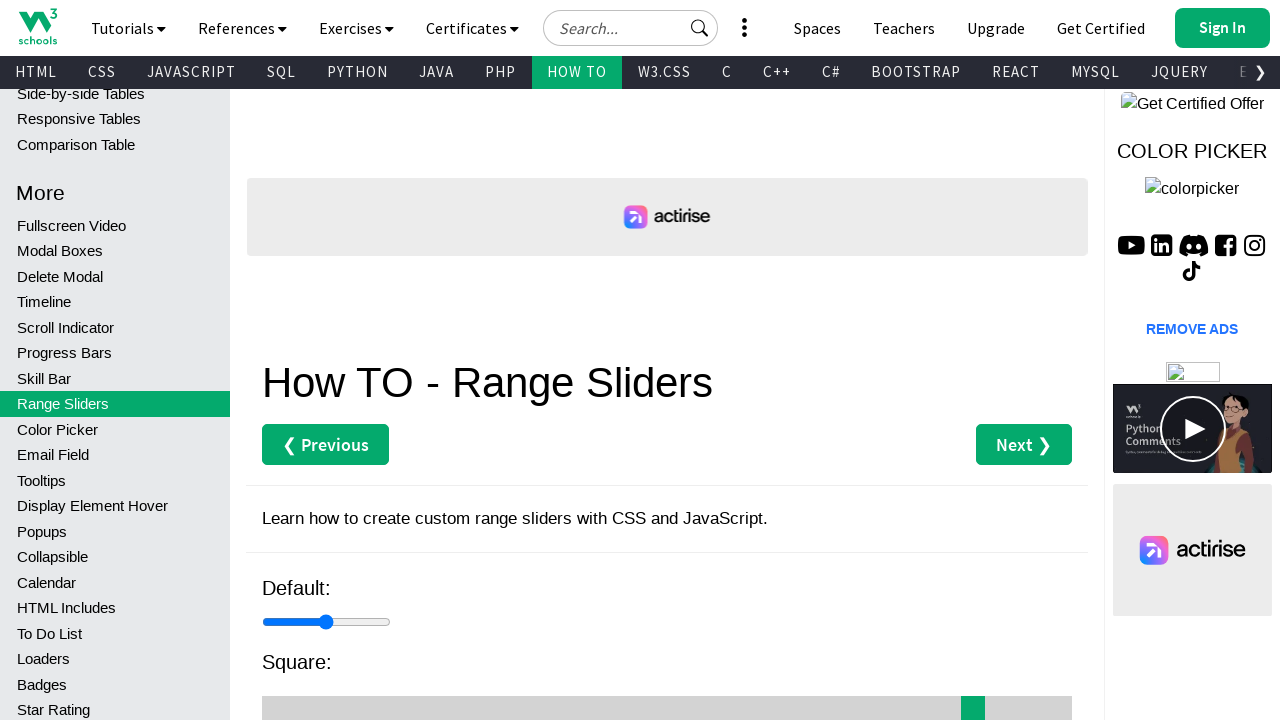

Pressed ArrowLeft key (iteration 12 of 69) to decrease slider value
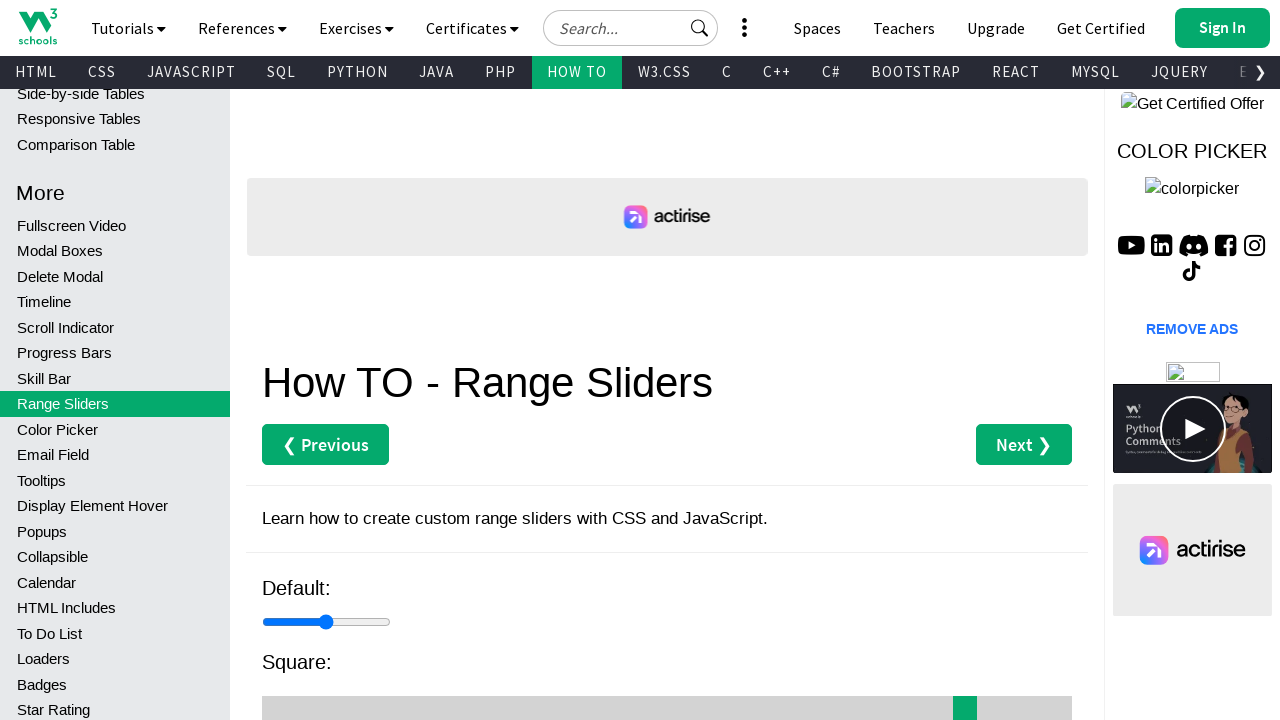

Pressed ArrowLeft key (iteration 13 of 69) to decrease slider value
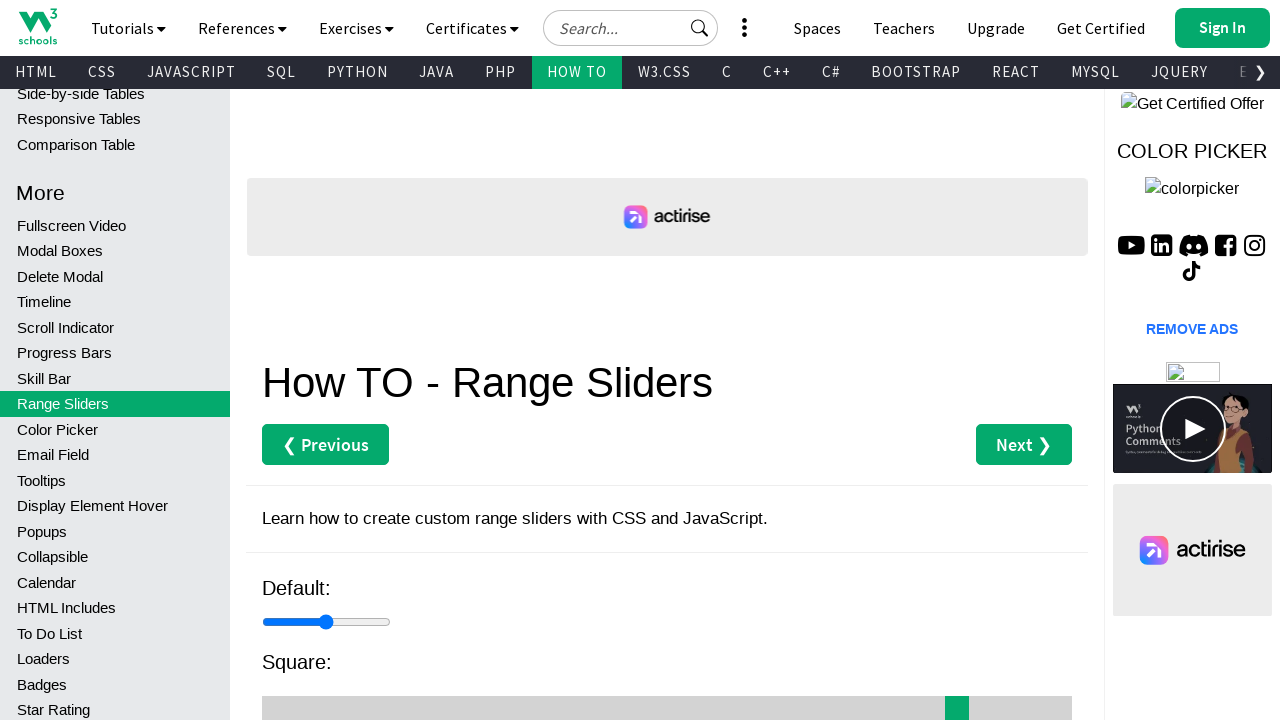

Pressed ArrowLeft key (iteration 14 of 69) to decrease slider value
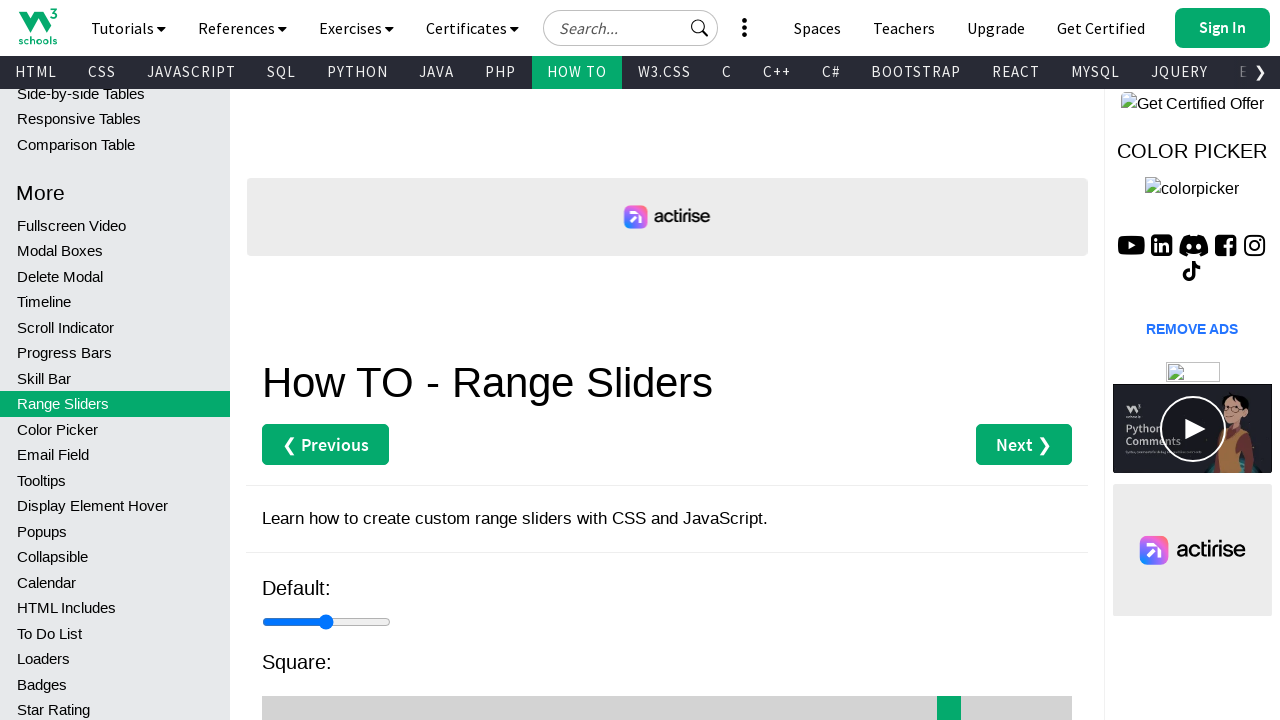

Pressed ArrowLeft key (iteration 15 of 69) to decrease slider value
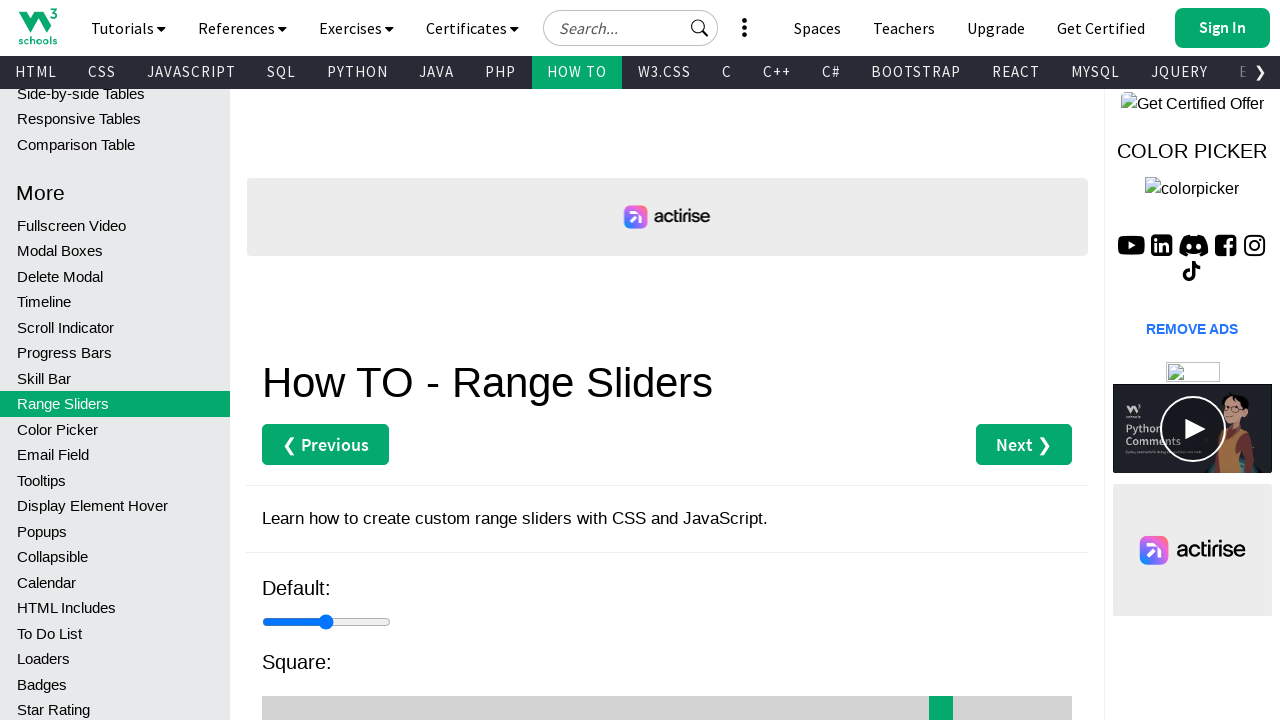

Pressed ArrowLeft key (iteration 16 of 69) to decrease slider value
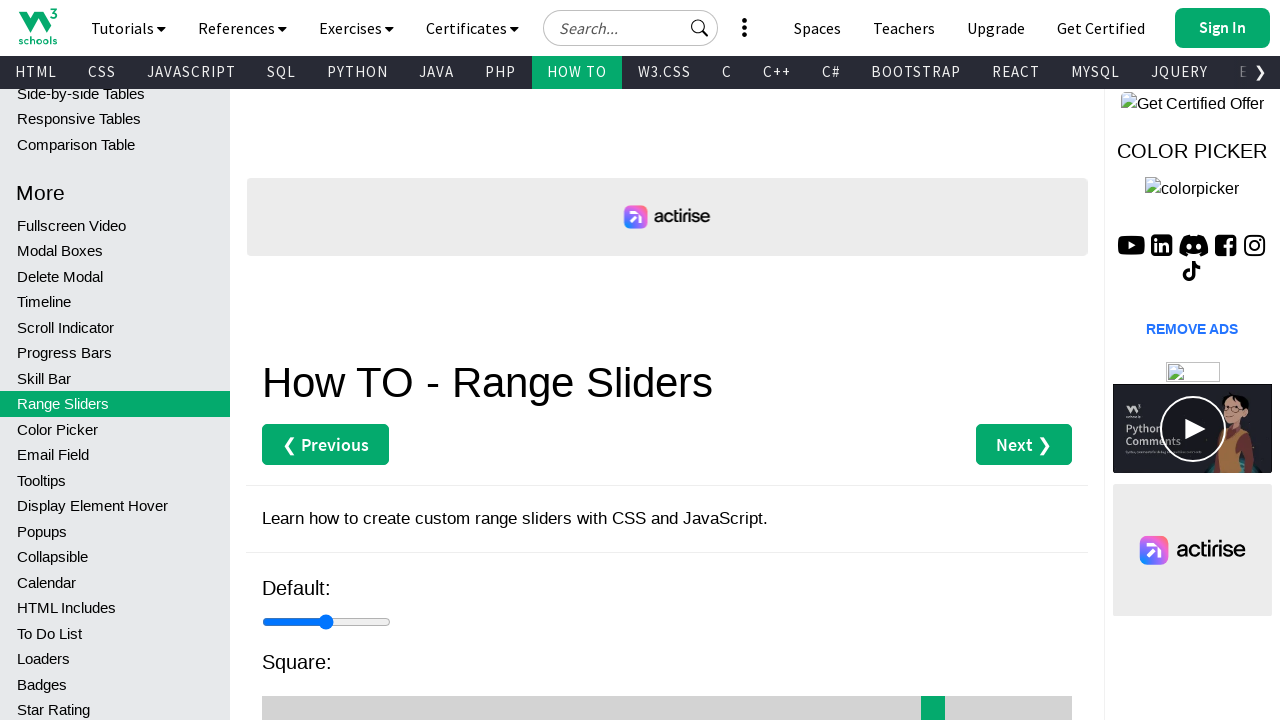

Pressed ArrowLeft key (iteration 17 of 69) to decrease slider value
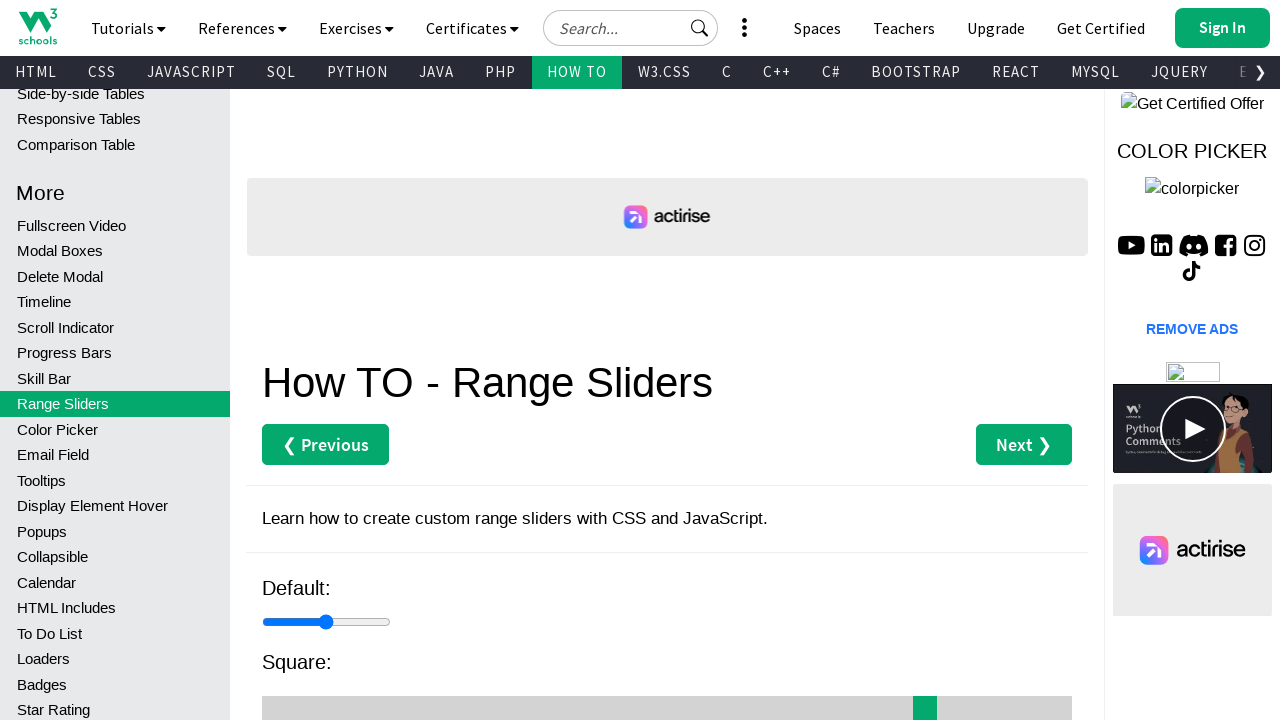

Pressed ArrowLeft key (iteration 18 of 69) to decrease slider value
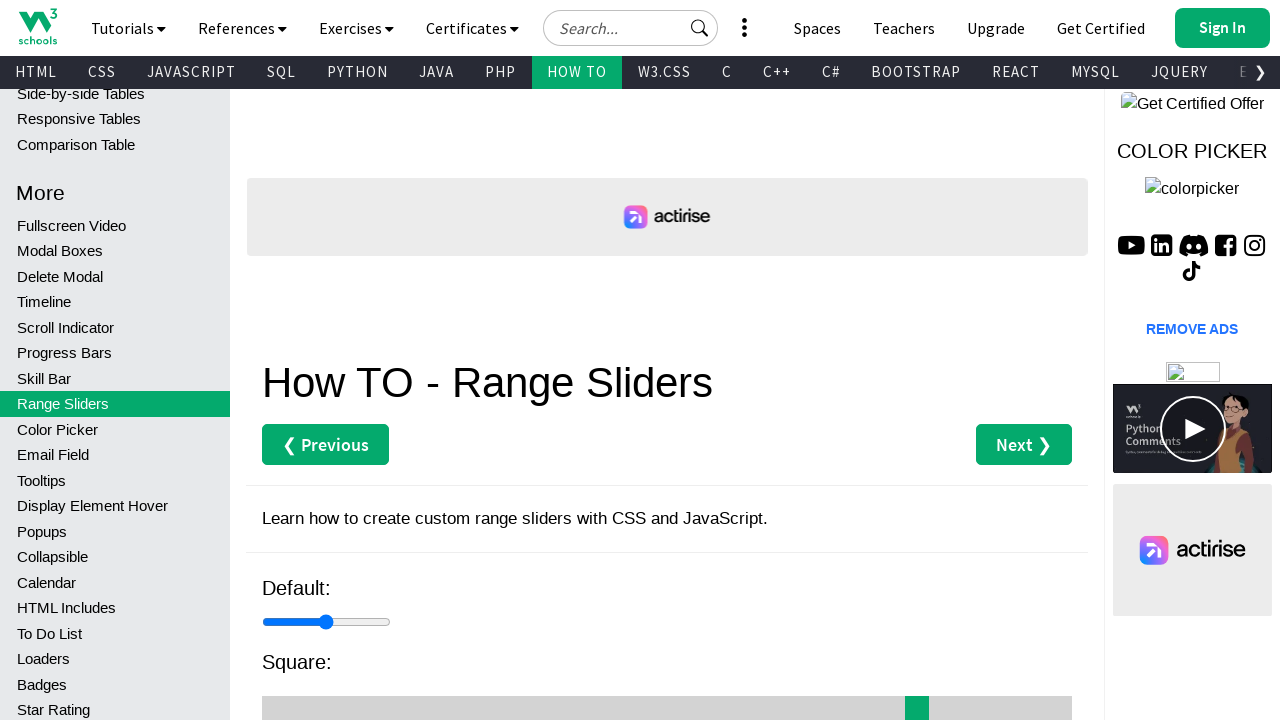

Pressed ArrowLeft key (iteration 19 of 69) to decrease slider value
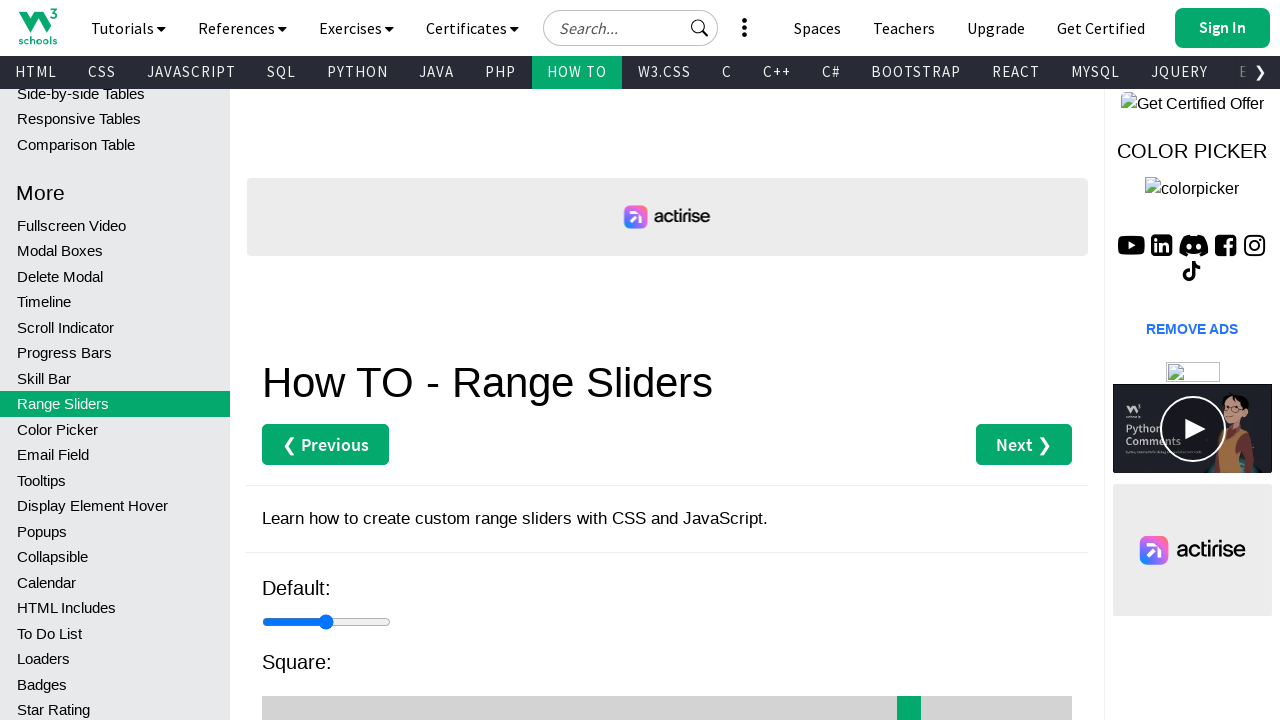

Pressed ArrowLeft key (iteration 20 of 69) to decrease slider value
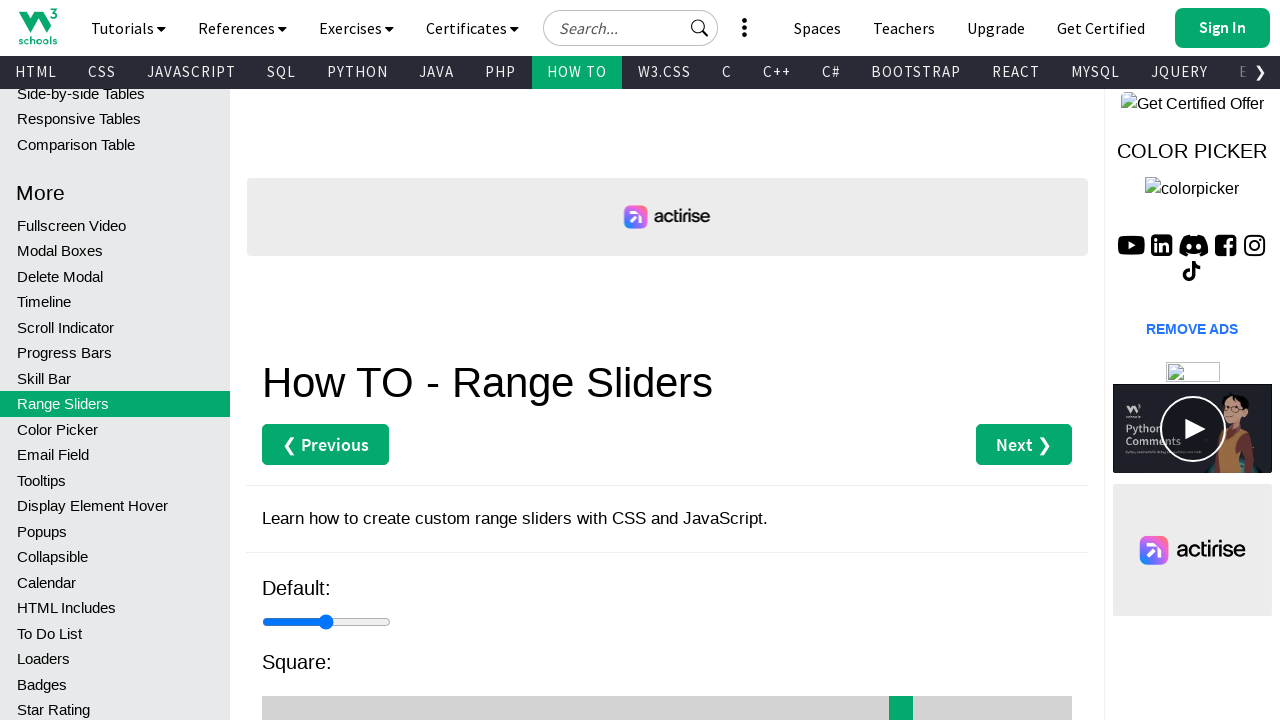

Pressed ArrowLeft key (iteration 21 of 69) to decrease slider value
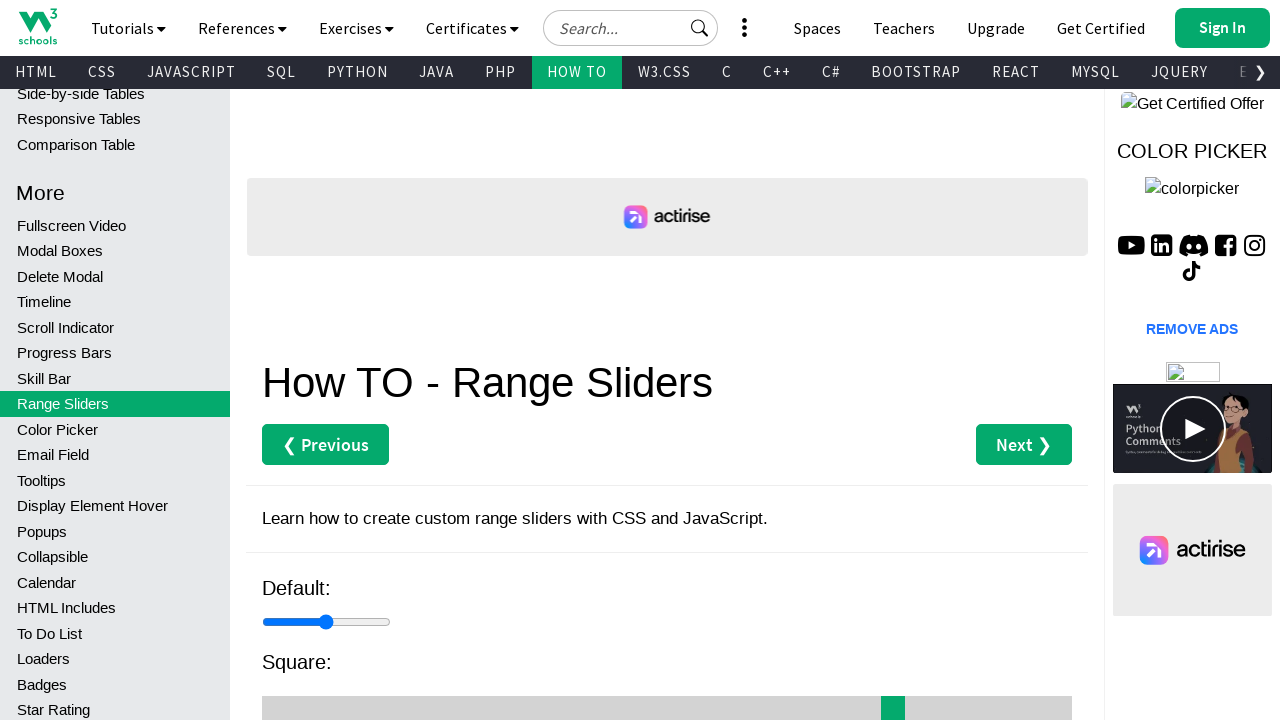

Pressed ArrowLeft key (iteration 22 of 69) to decrease slider value
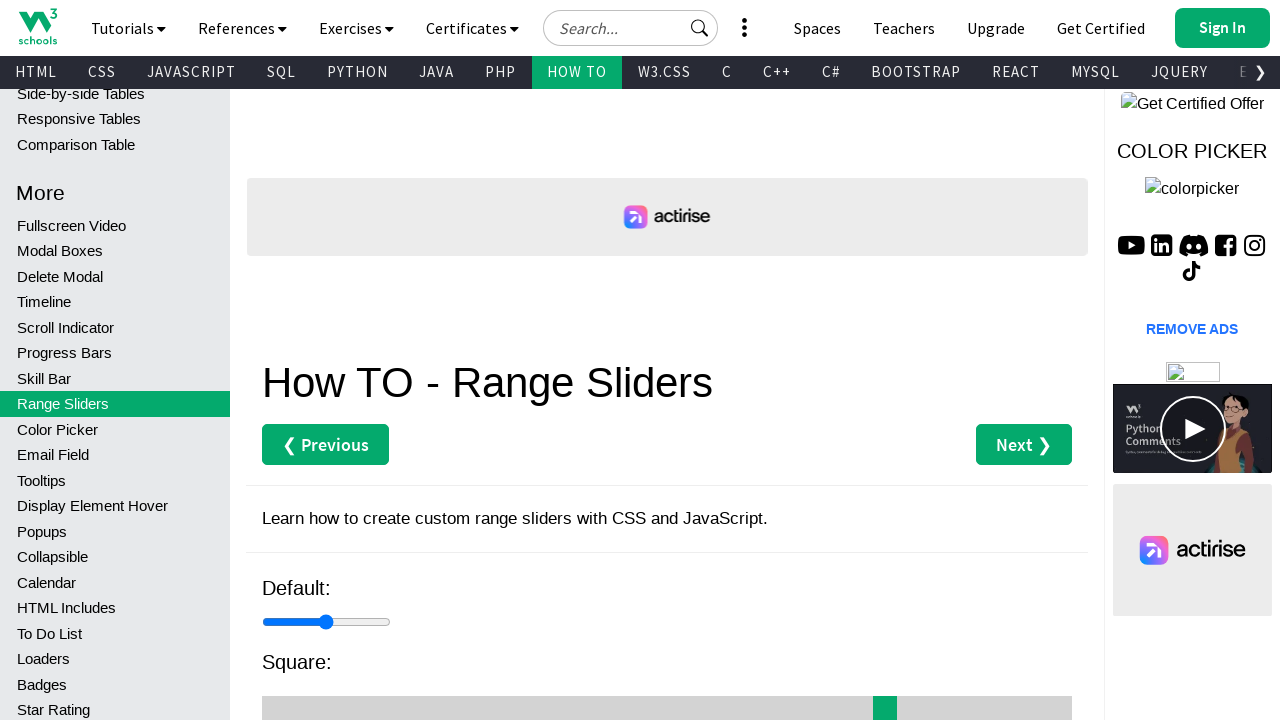

Pressed ArrowLeft key (iteration 23 of 69) to decrease slider value
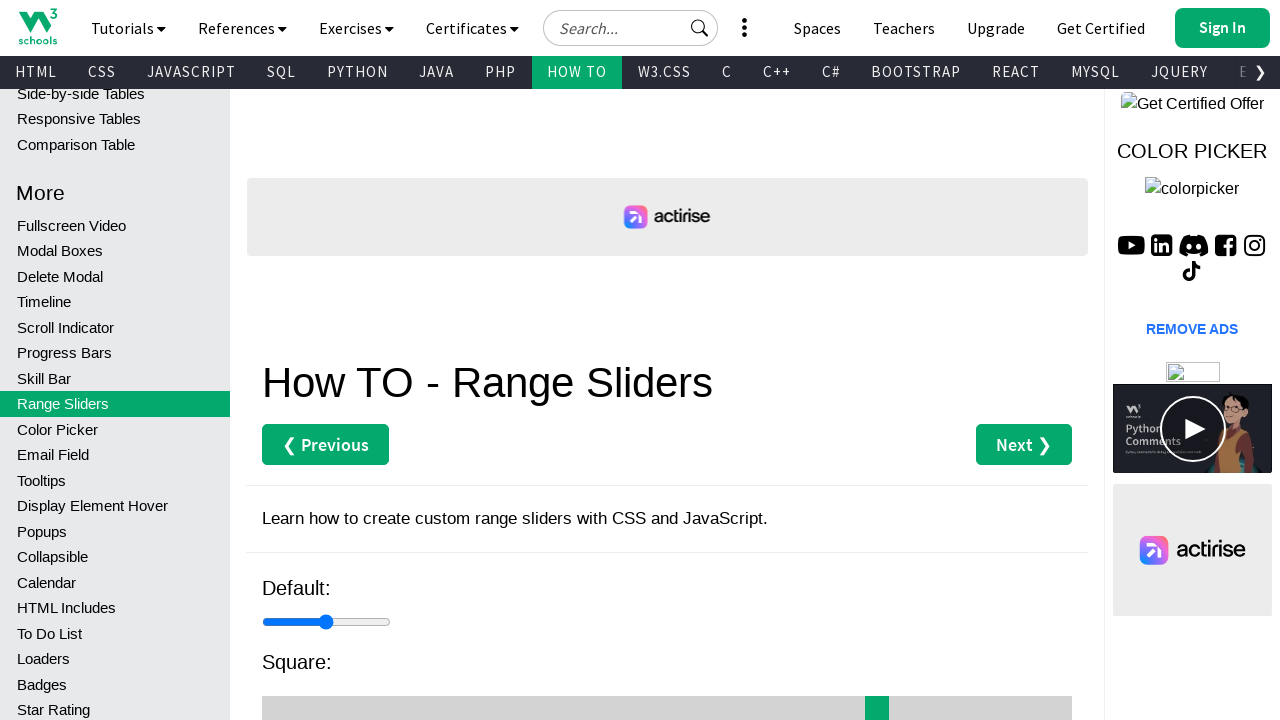

Pressed ArrowLeft key (iteration 24 of 69) to decrease slider value
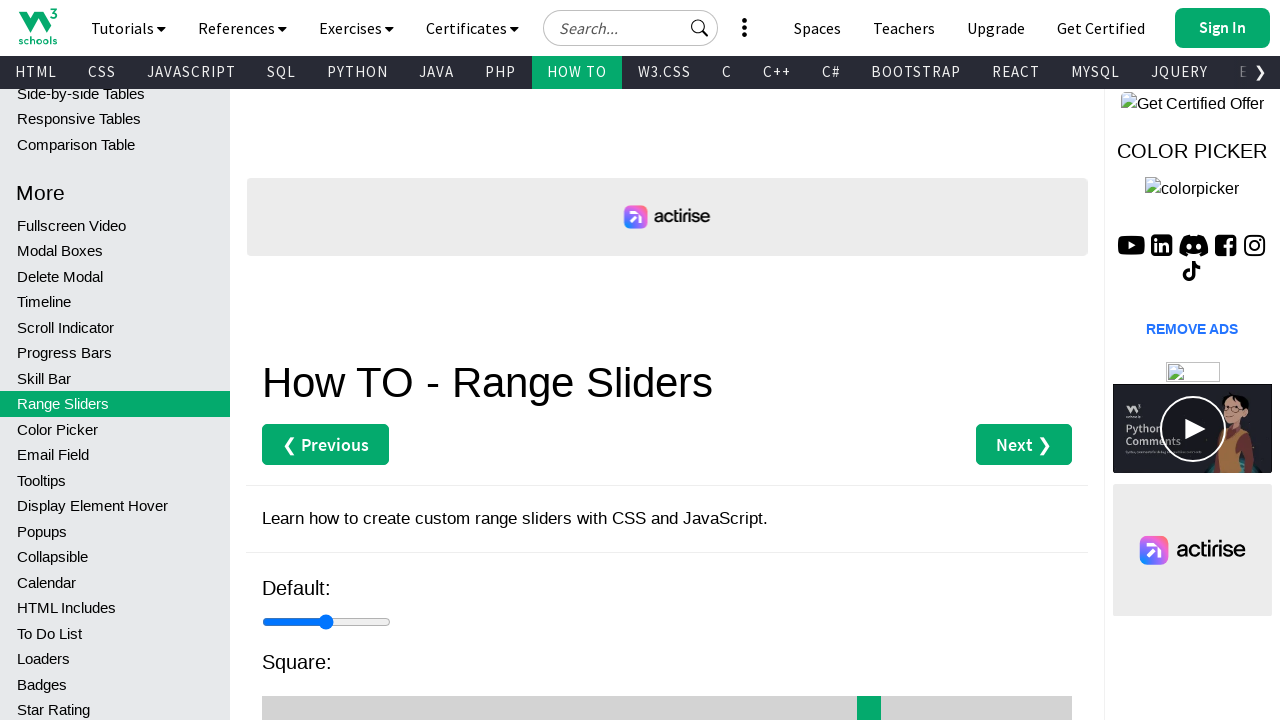

Pressed ArrowLeft key (iteration 25 of 69) to decrease slider value
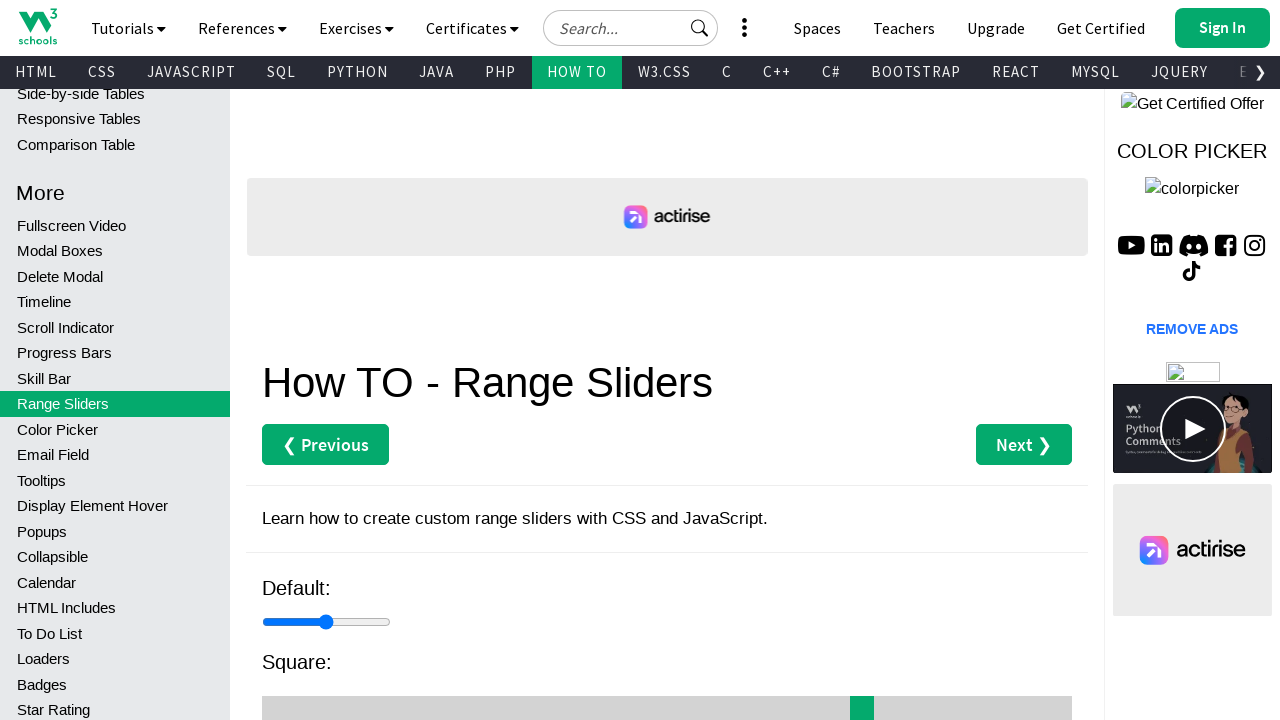

Pressed ArrowLeft key (iteration 26 of 69) to decrease slider value
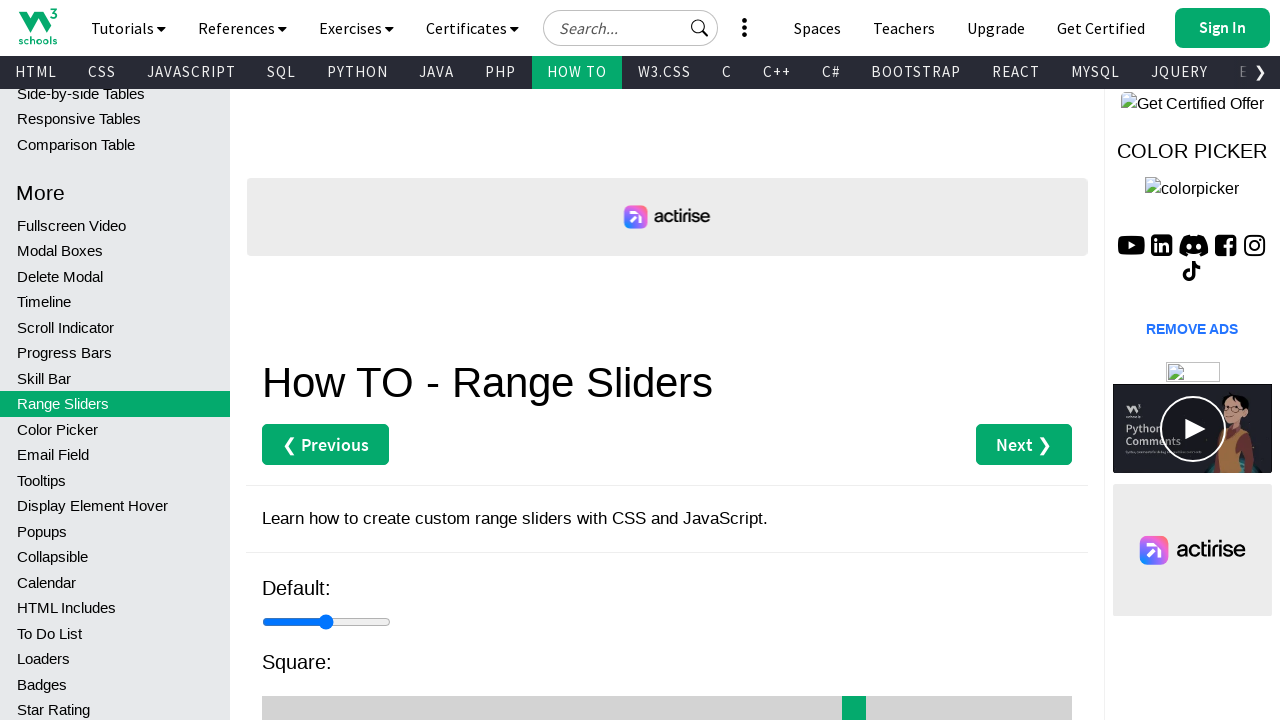

Pressed ArrowLeft key (iteration 27 of 69) to decrease slider value
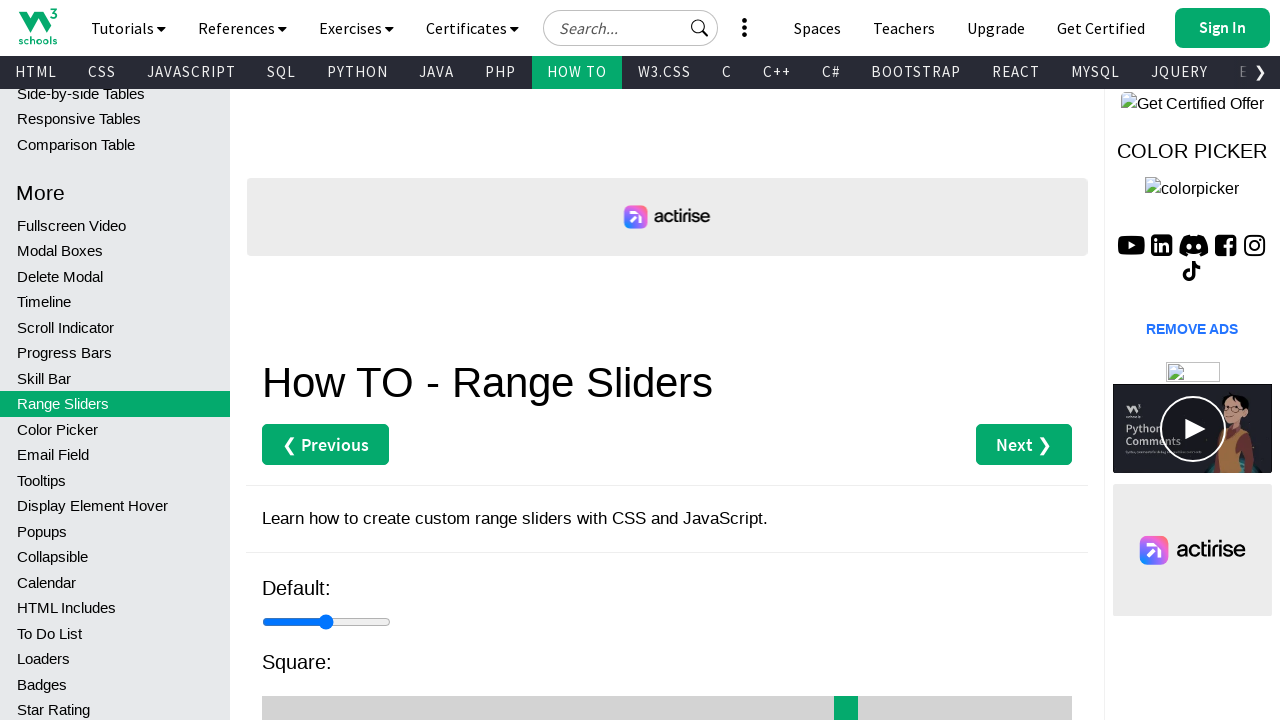

Pressed ArrowLeft key (iteration 28 of 69) to decrease slider value
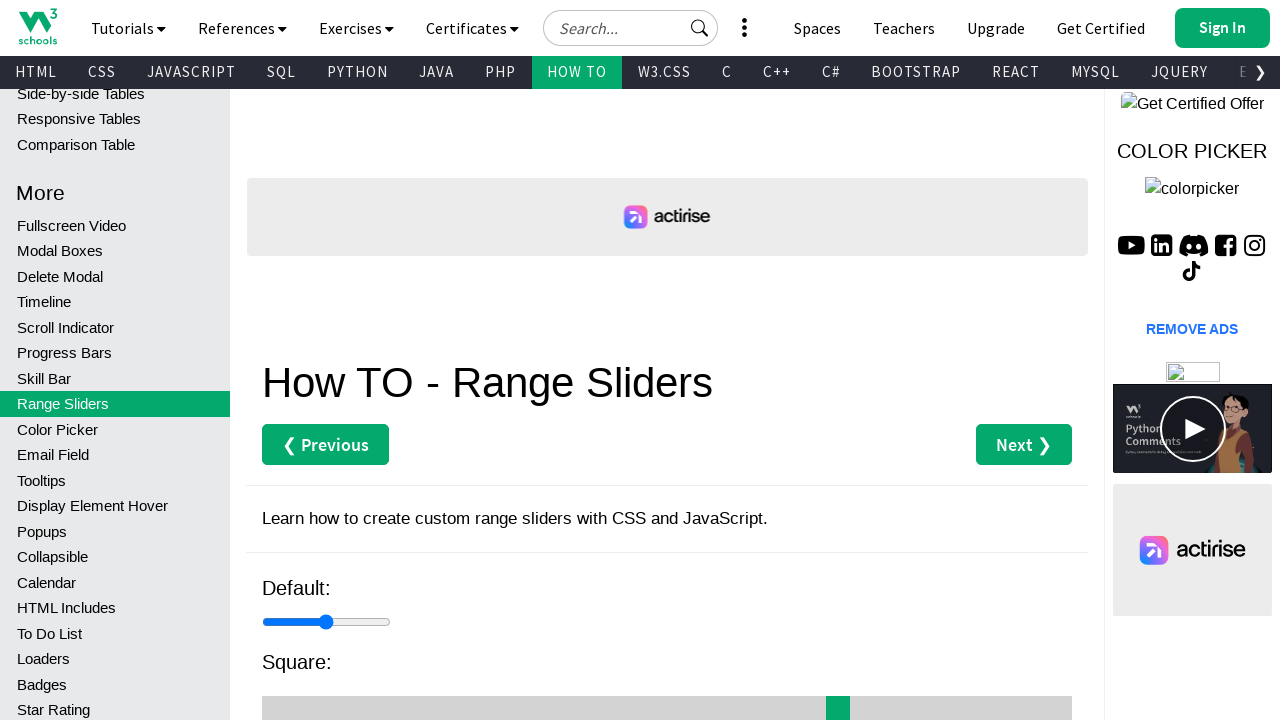

Pressed ArrowLeft key (iteration 29 of 69) to decrease slider value
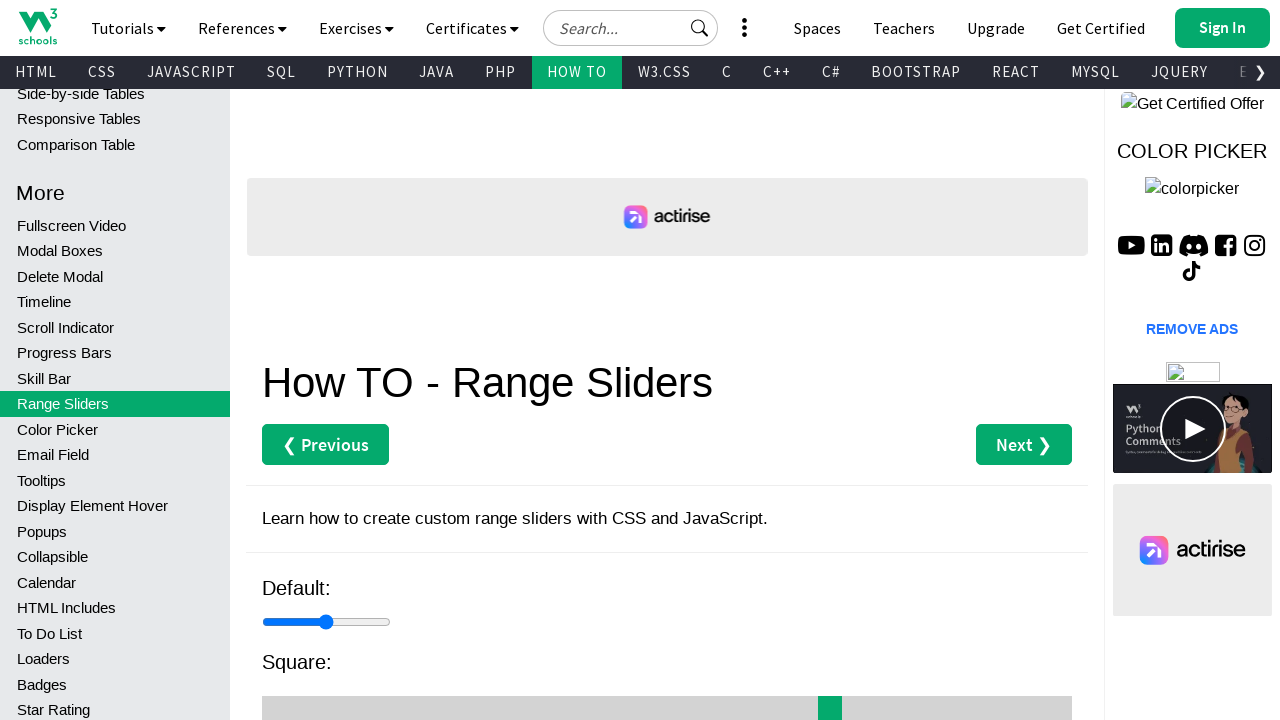

Pressed ArrowLeft key (iteration 30 of 69) to decrease slider value
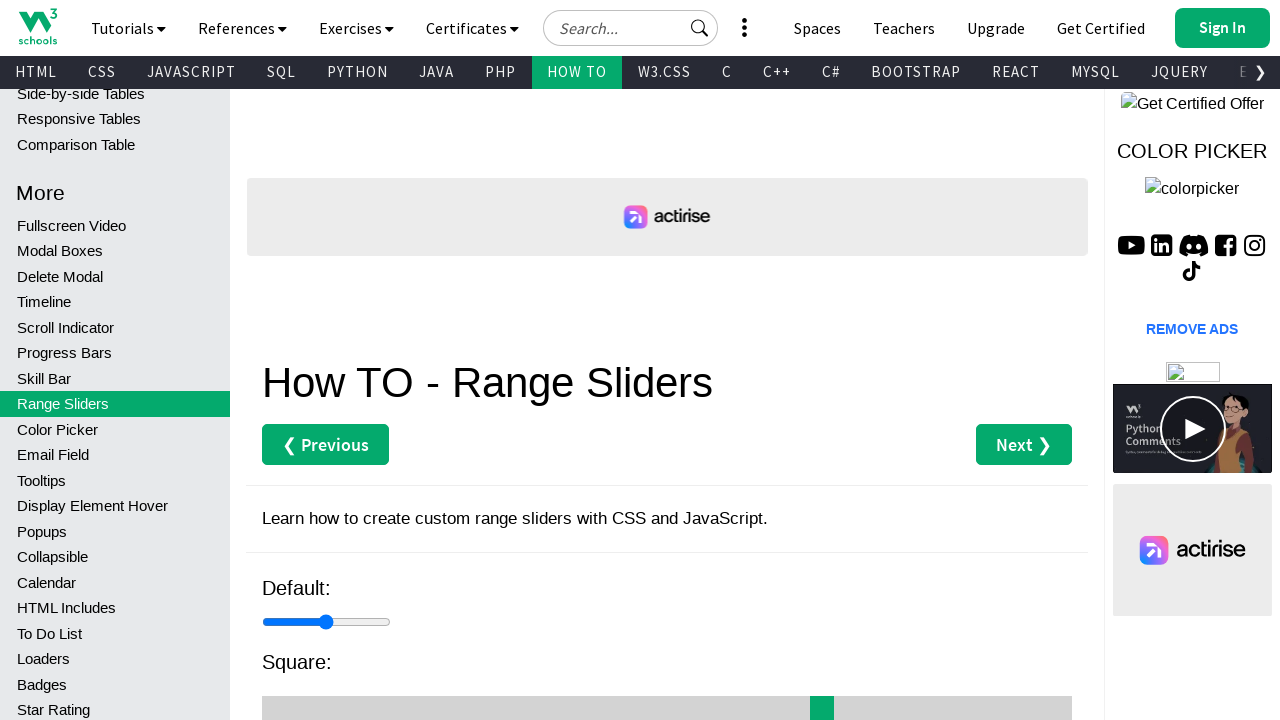

Pressed ArrowLeft key (iteration 31 of 69) to decrease slider value
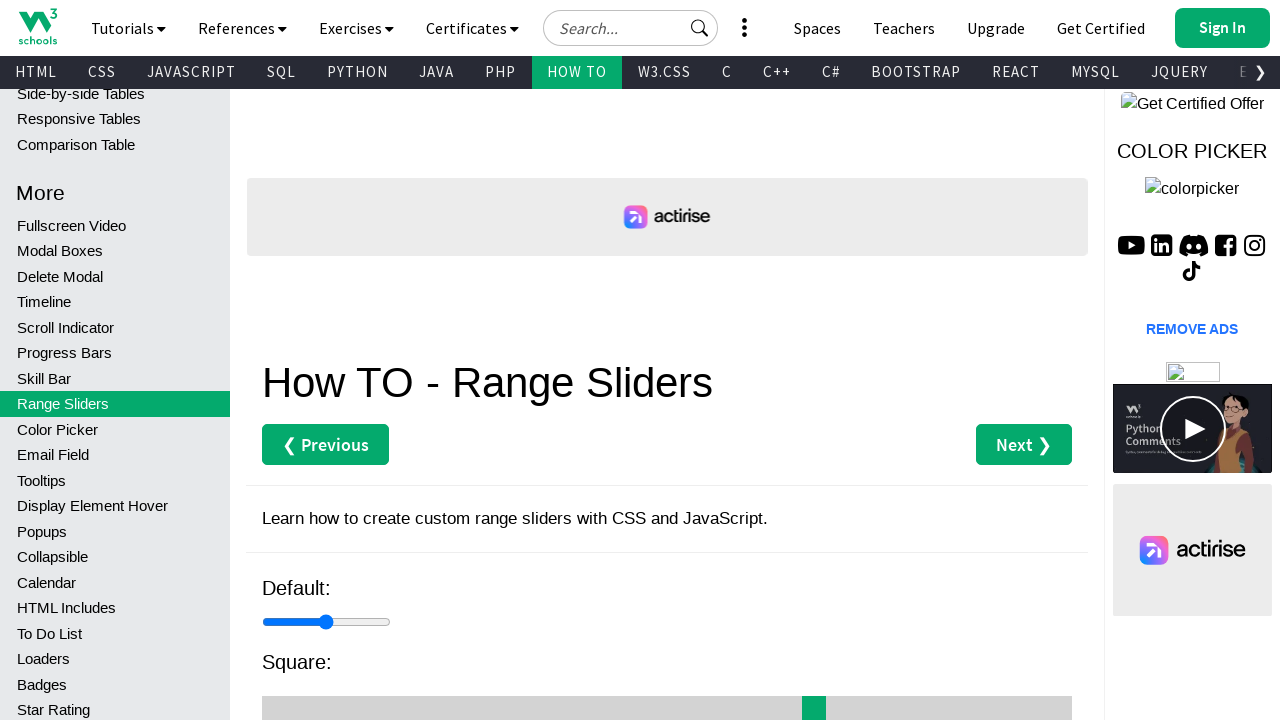

Pressed ArrowLeft key (iteration 32 of 69) to decrease slider value
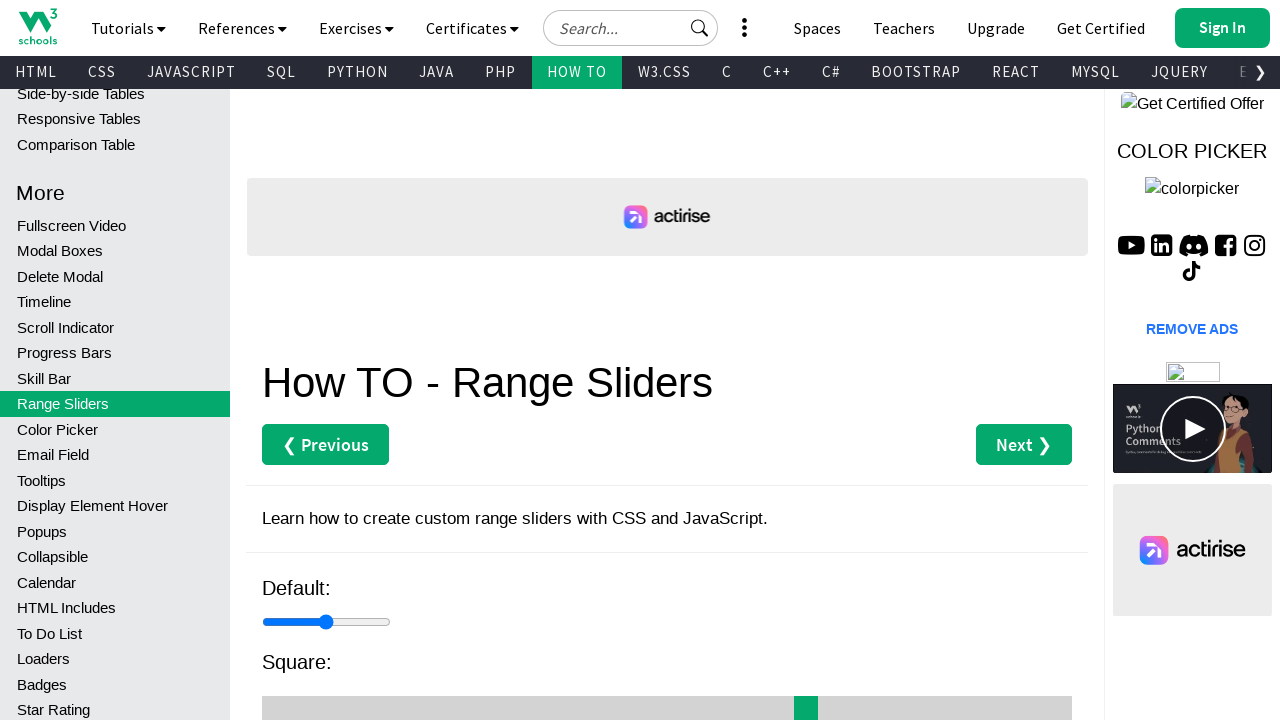

Pressed ArrowLeft key (iteration 33 of 69) to decrease slider value
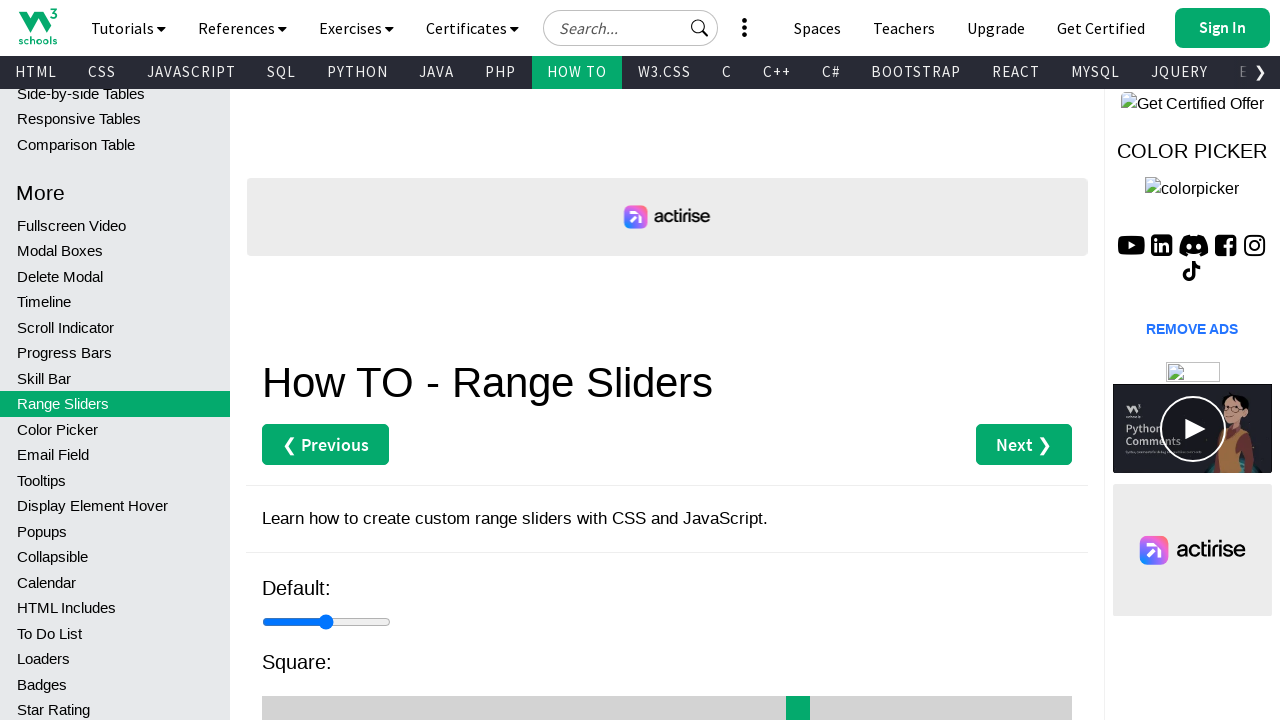

Pressed ArrowLeft key (iteration 34 of 69) to decrease slider value
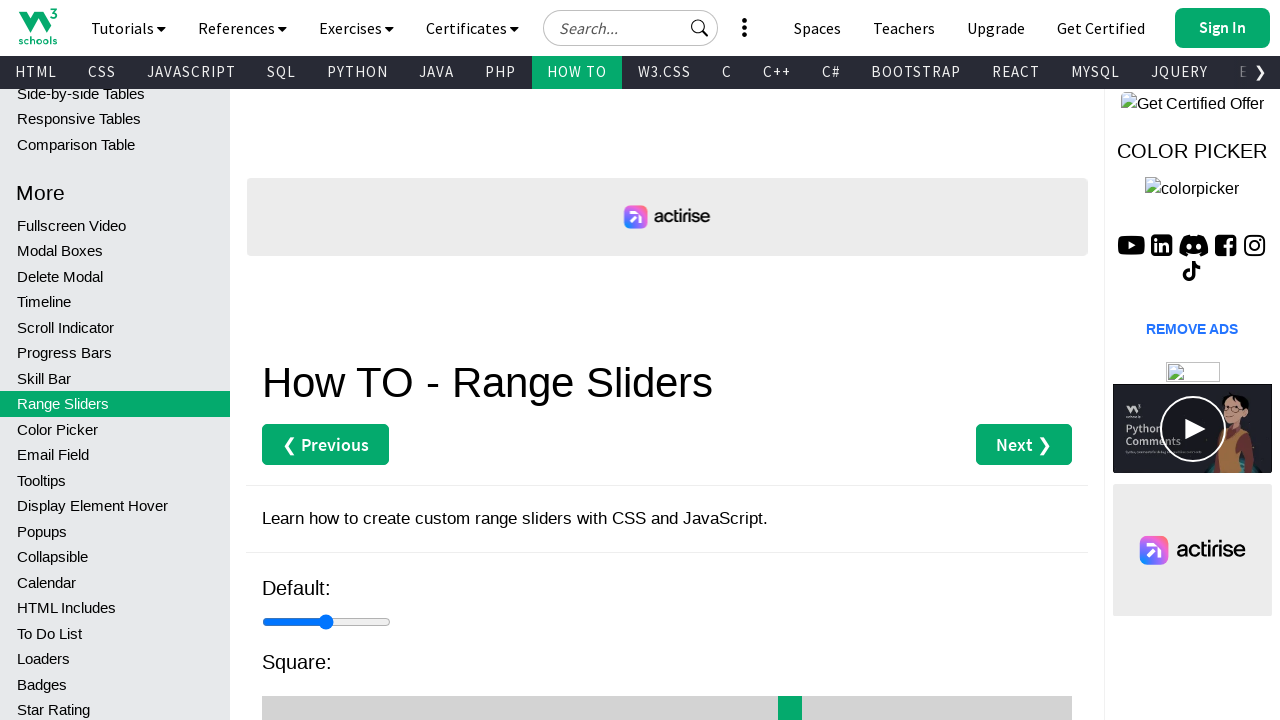

Pressed ArrowLeft key (iteration 35 of 69) to decrease slider value
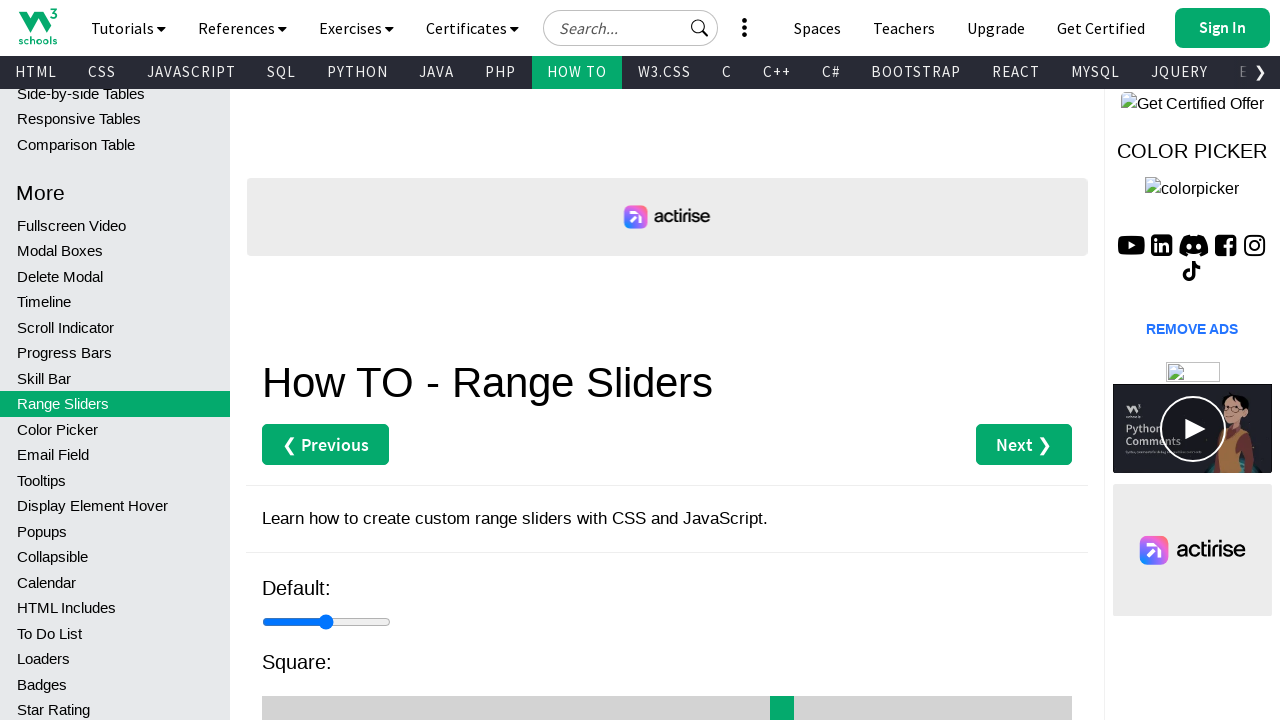

Pressed ArrowLeft key (iteration 36 of 69) to decrease slider value
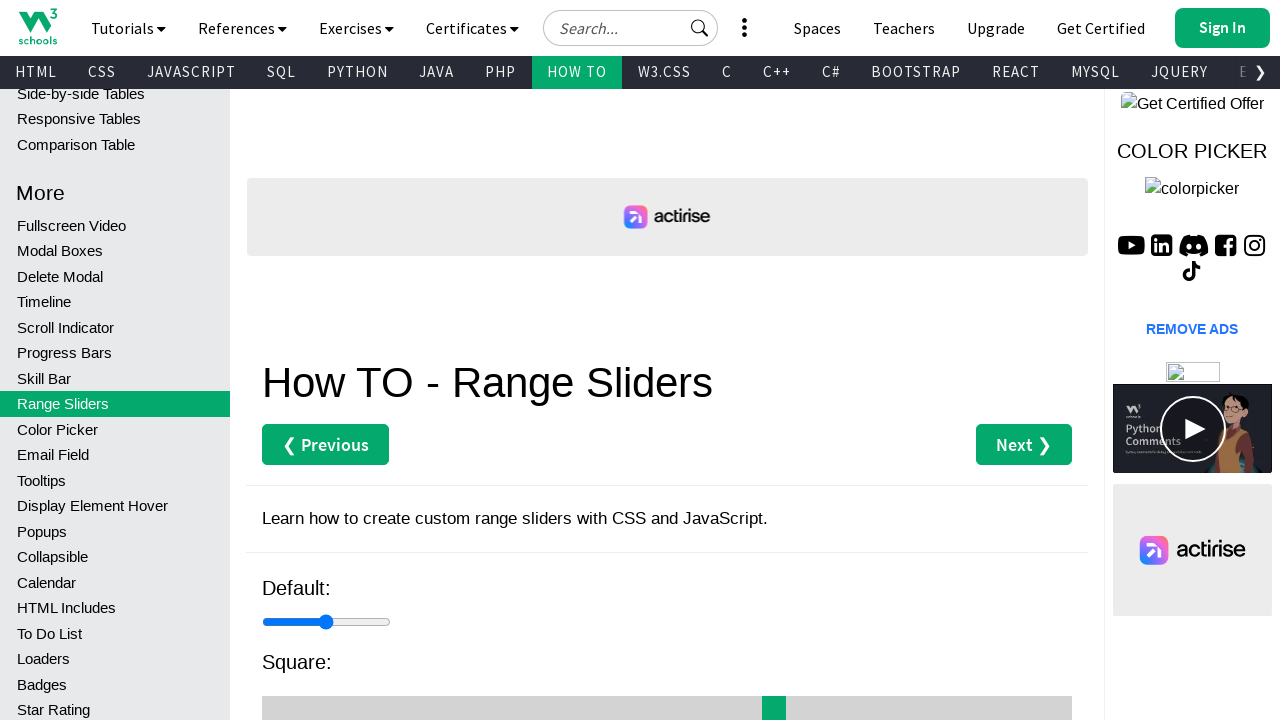

Pressed ArrowLeft key (iteration 37 of 69) to decrease slider value
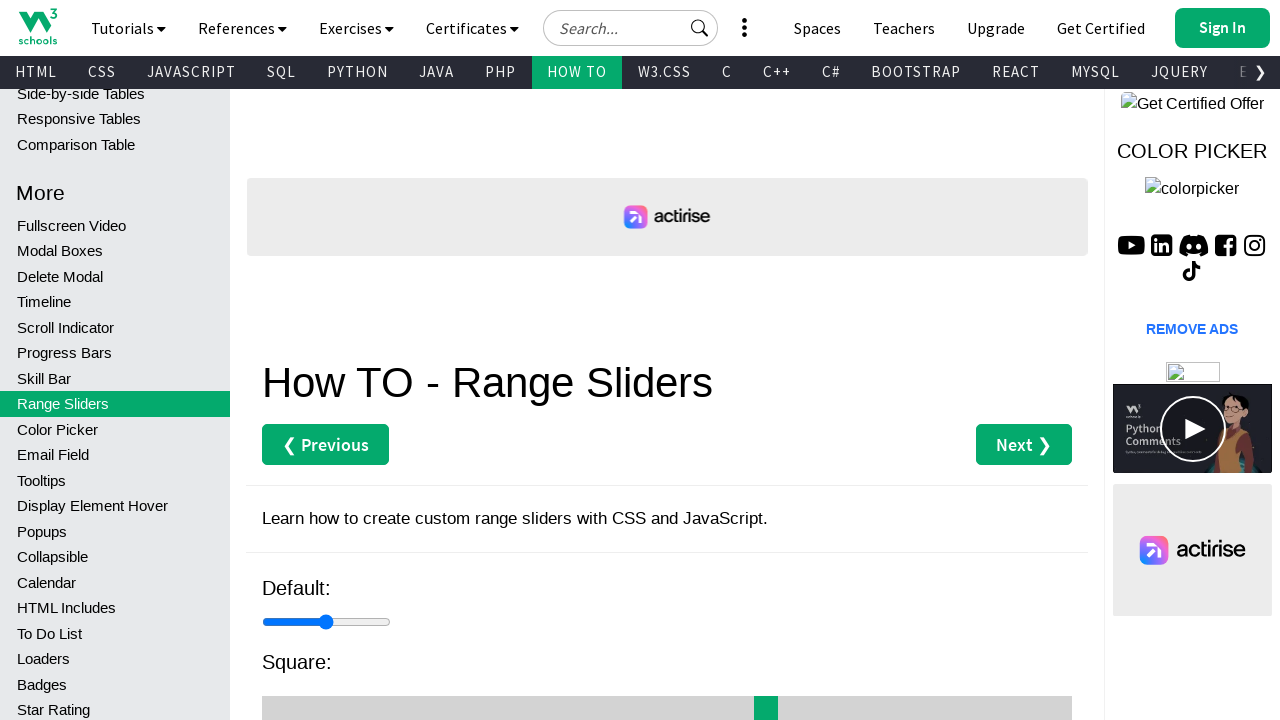

Pressed ArrowLeft key (iteration 38 of 69) to decrease slider value
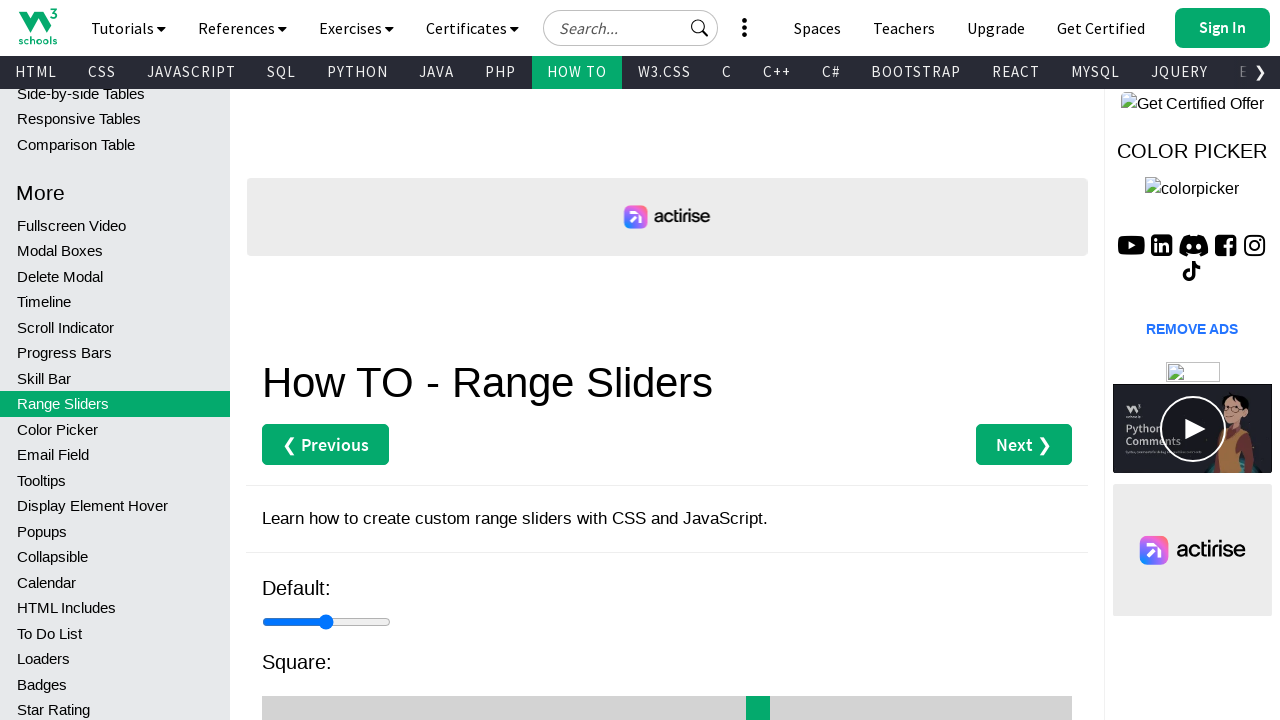

Pressed ArrowLeft key (iteration 39 of 69) to decrease slider value
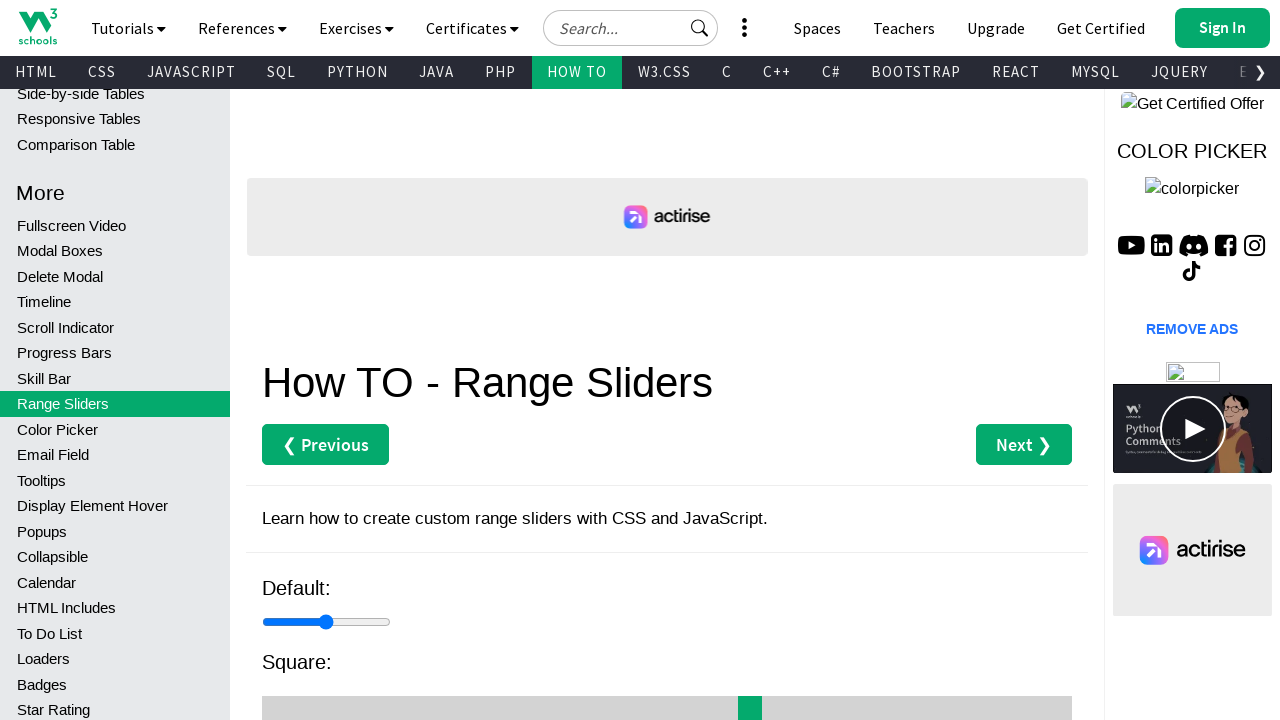

Pressed ArrowLeft key (iteration 40 of 69) to decrease slider value
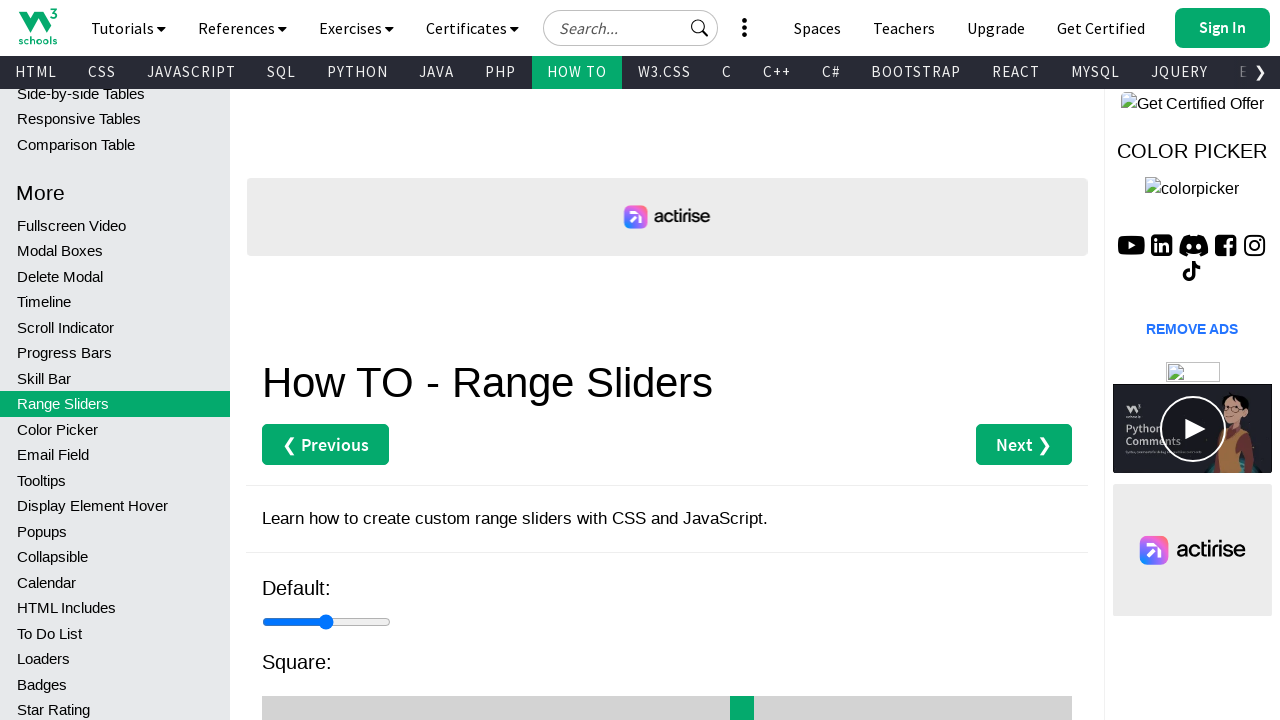

Pressed ArrowLeft key (iteration 41 of 69) to decrease slider value
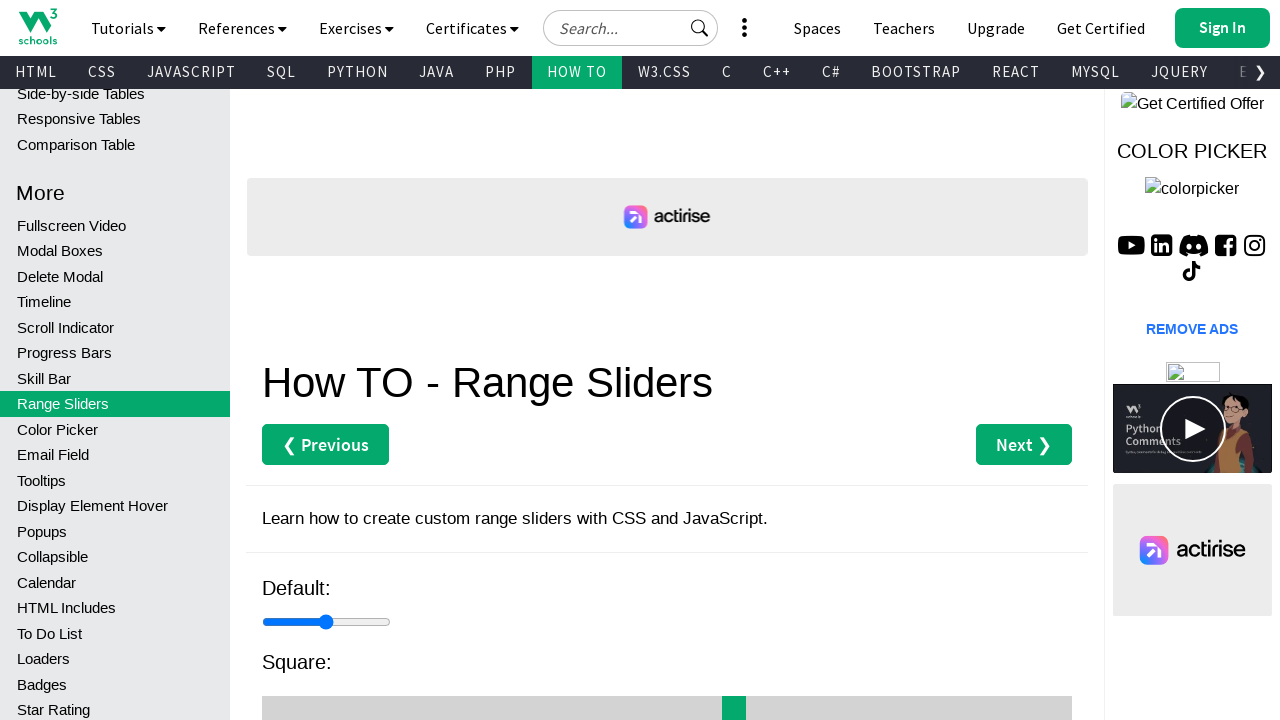

Pressed ArrowLeft key (iteration 42 of 69) to decrease slider value
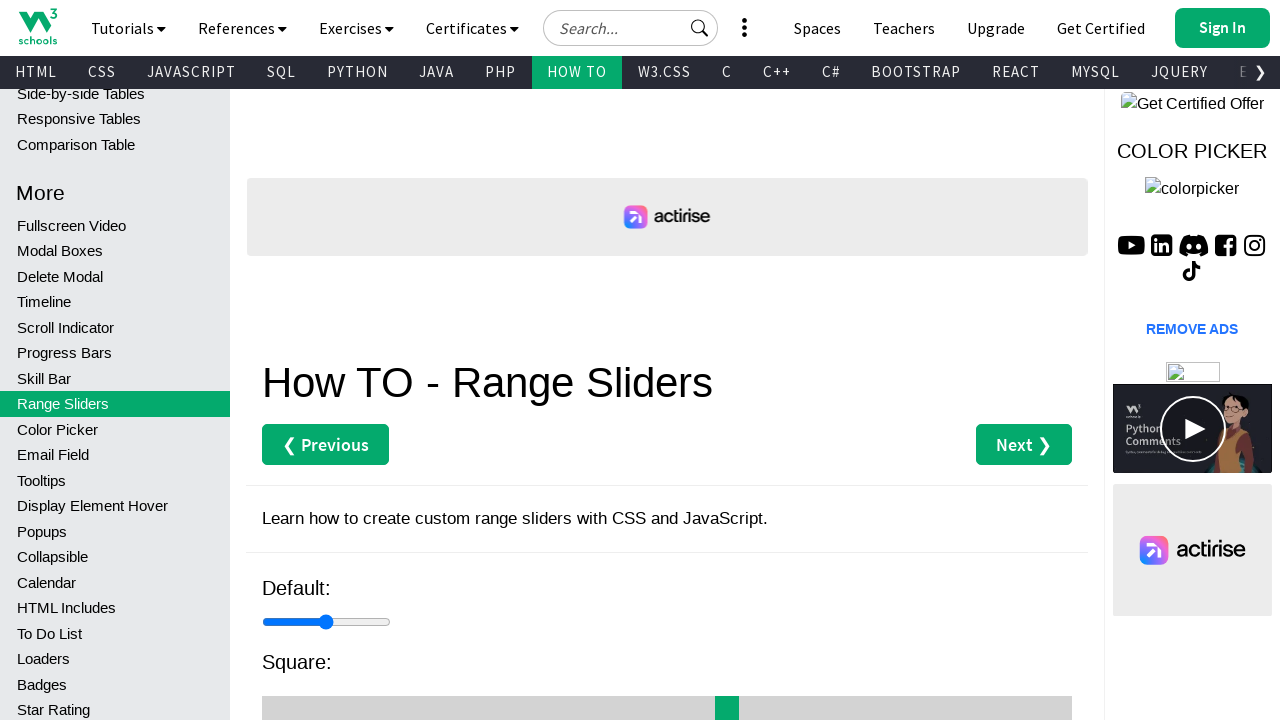

Pressed ArrowLeft key (iteration 43 of 69) to decrease slider value
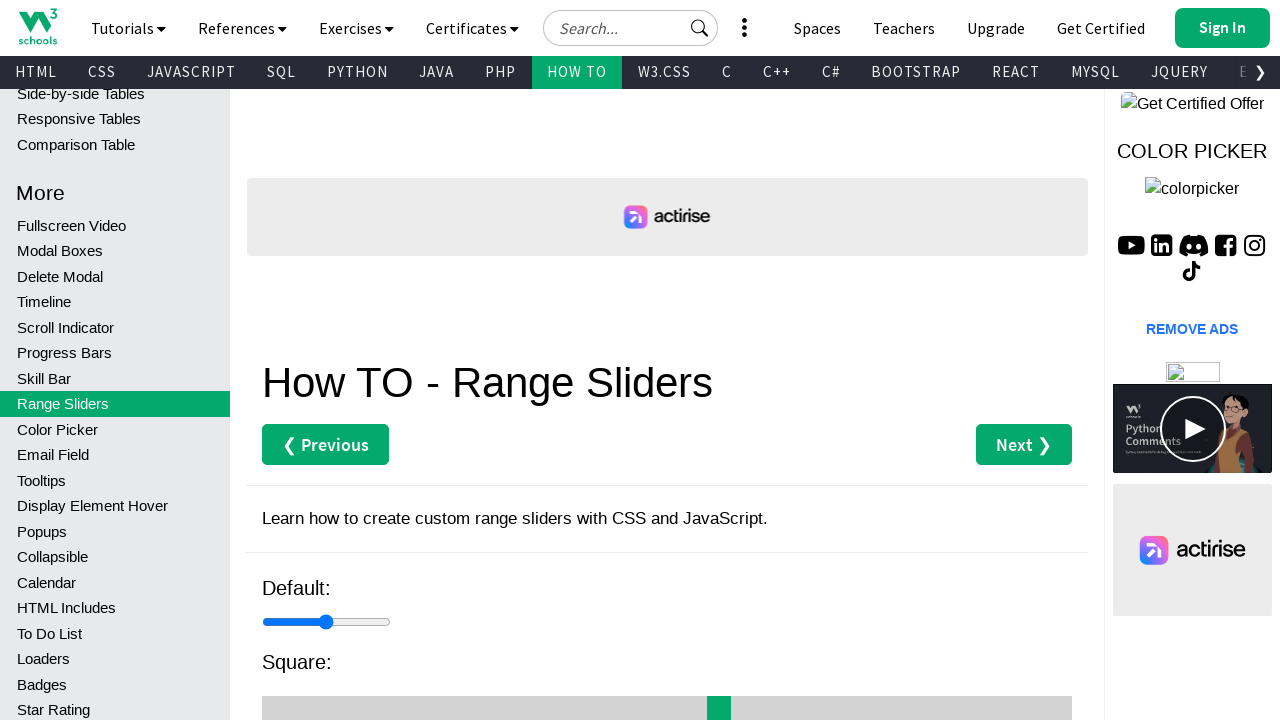

Pressed ArrowLeft key (iteration 44 of 69) to decrease slider value
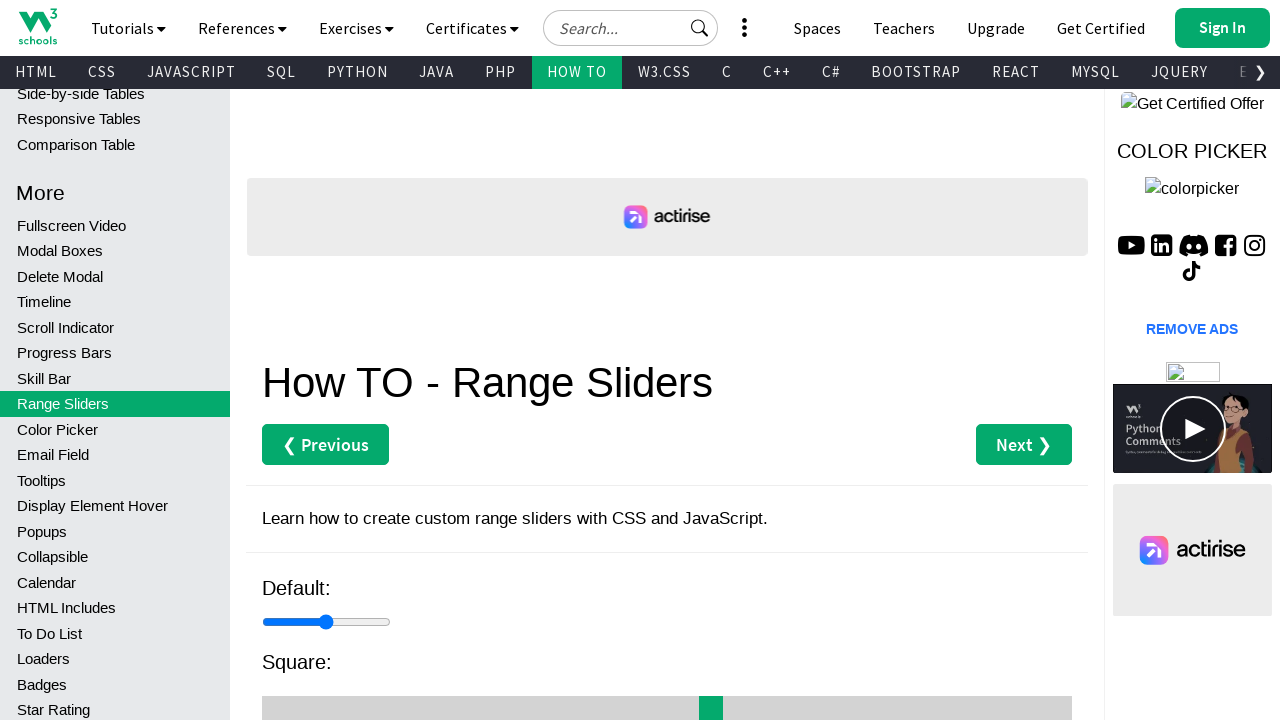

Pressed ArrowLeft key (iteration 45 of 69) to decrease slider value
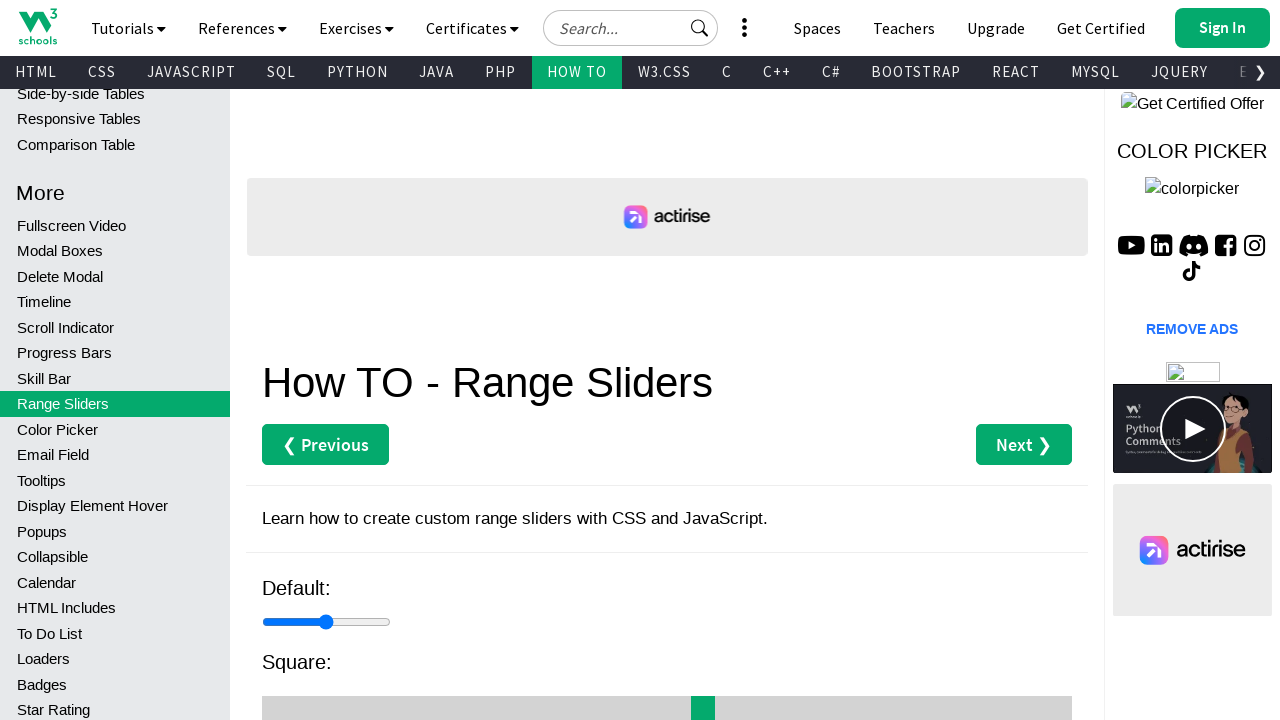

Pressed ArrowLeft key (iteration 46 of 69) to decrease slider value
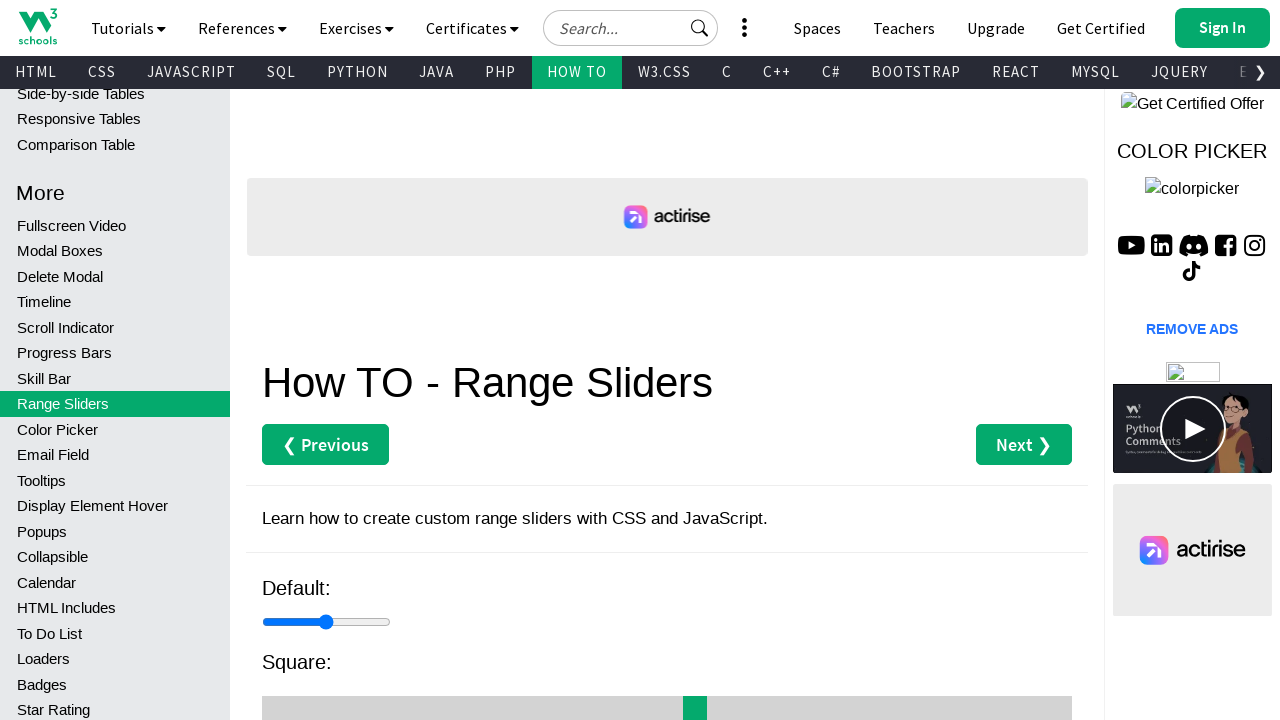

Pressed ArrowLeft key (iteration 47 of 69) to decrease slider value
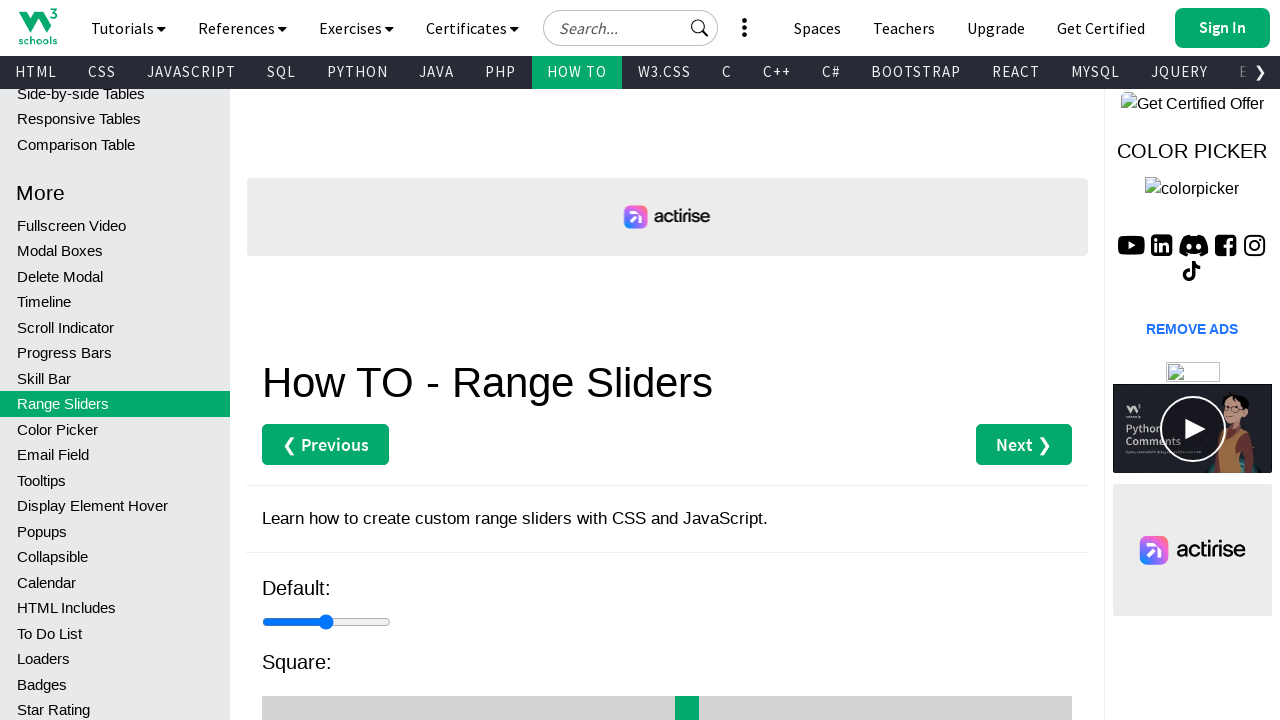

Pressed ArrowLeft key (iteration 48 of 69) to decrease slider value
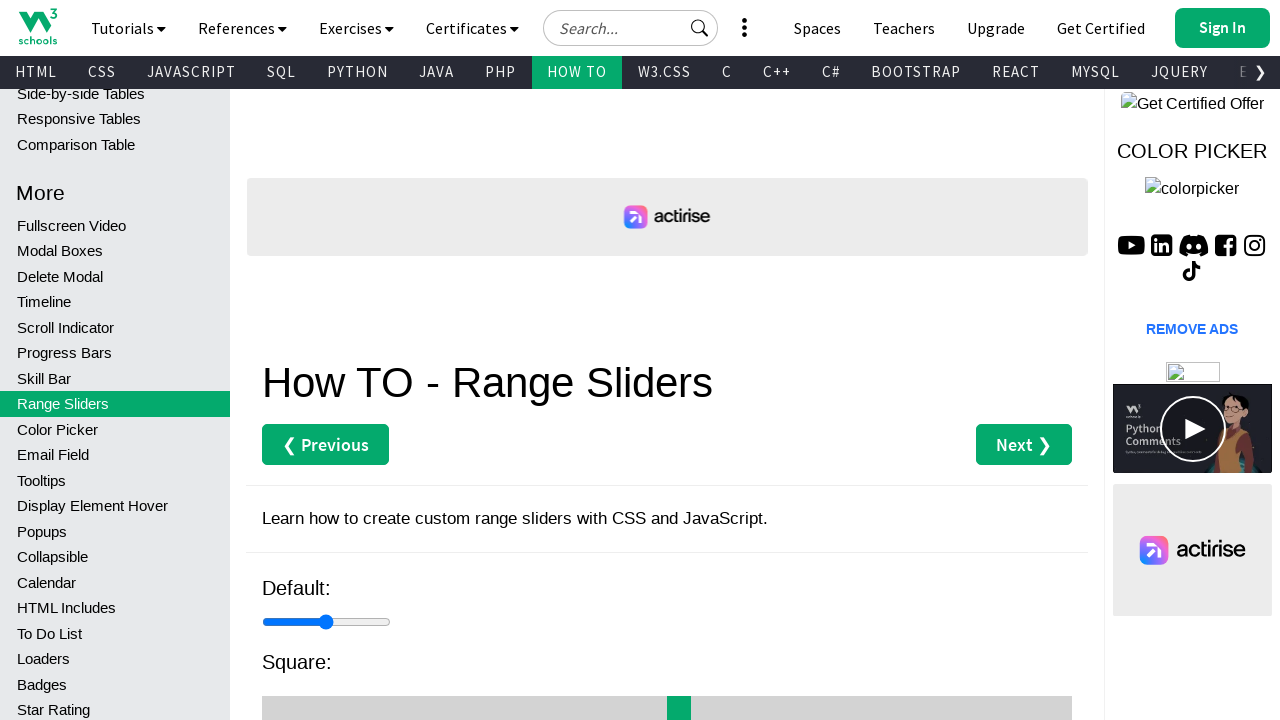

Pressed ArrowLeft key (iteration 49 of 69) to decrease slider value
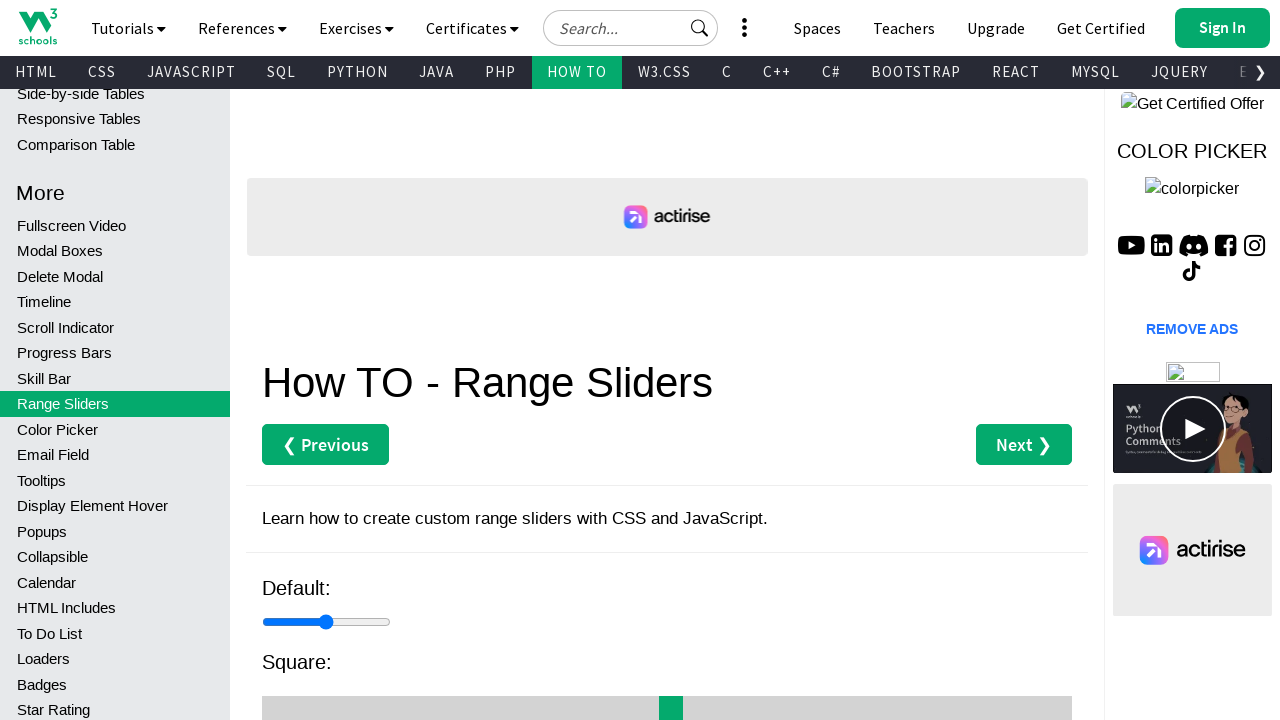

Pressed ArrowLeft key (iteration 50 of 69) to decrease slider value
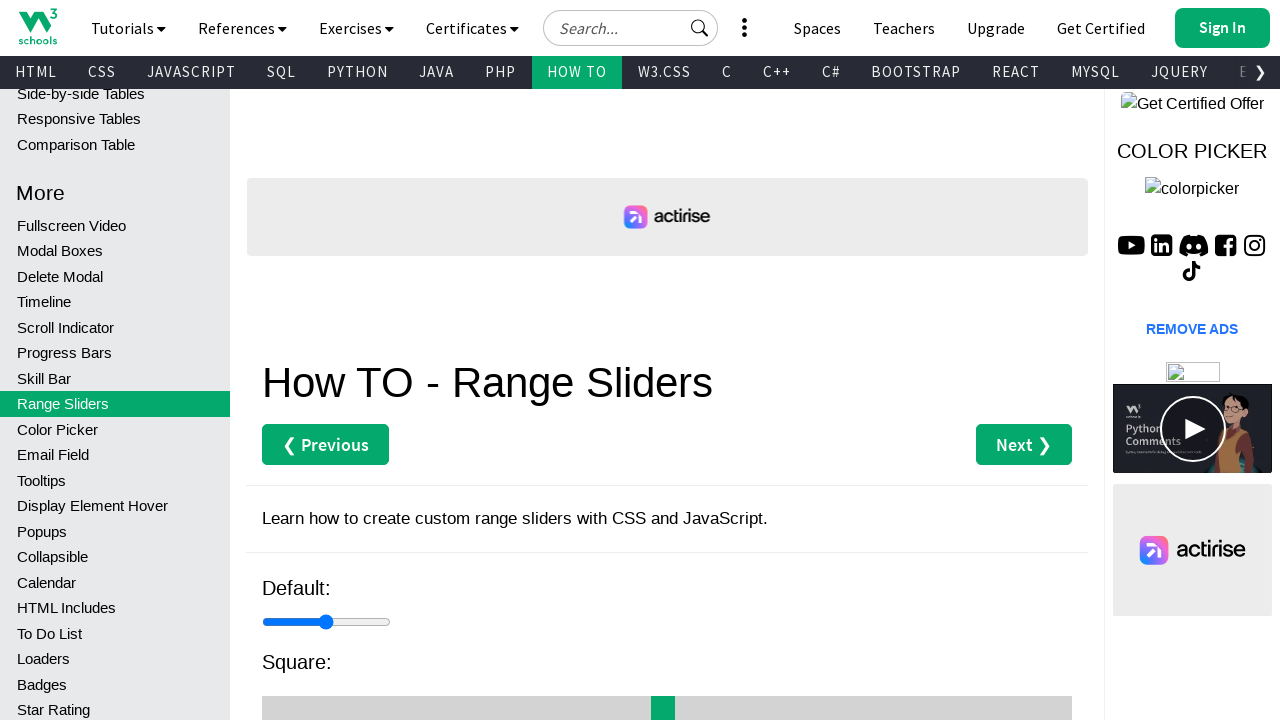

Pressed ArrowLeft key (iteration 51 of 69) to decrease slider value
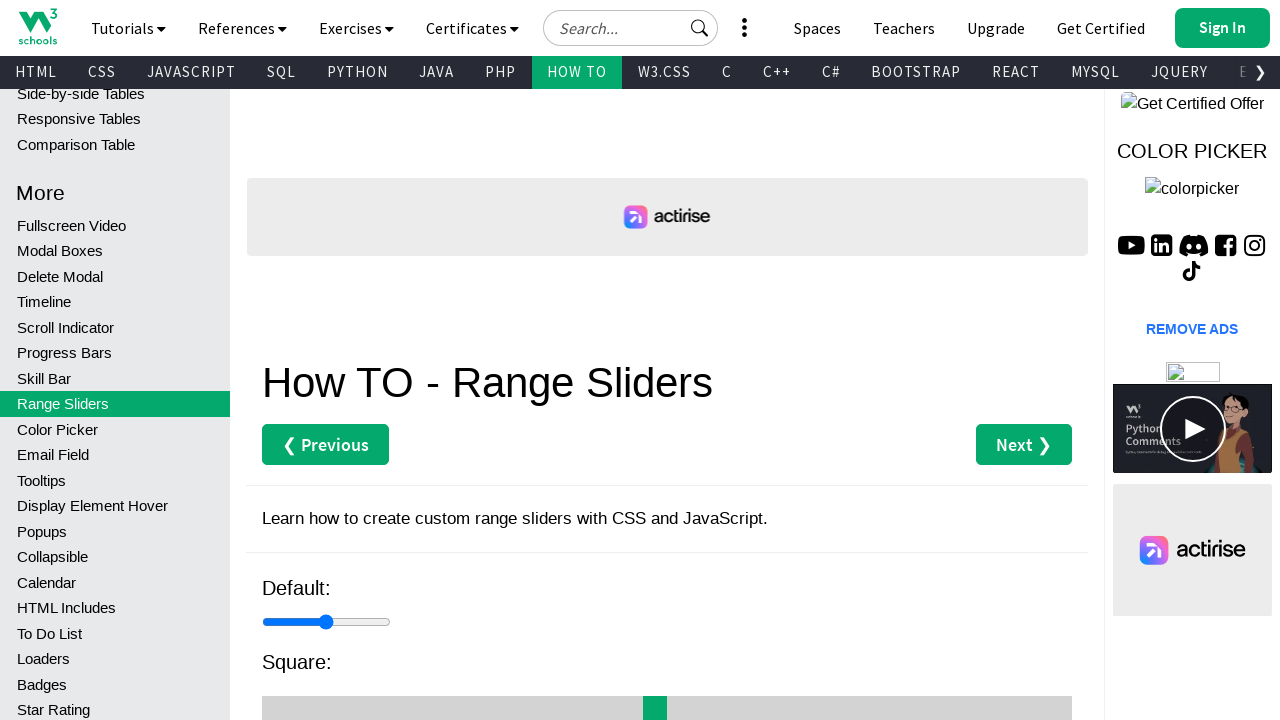

Pressed ArrowLeft key (iteration 52 of 69) to decrease slider value
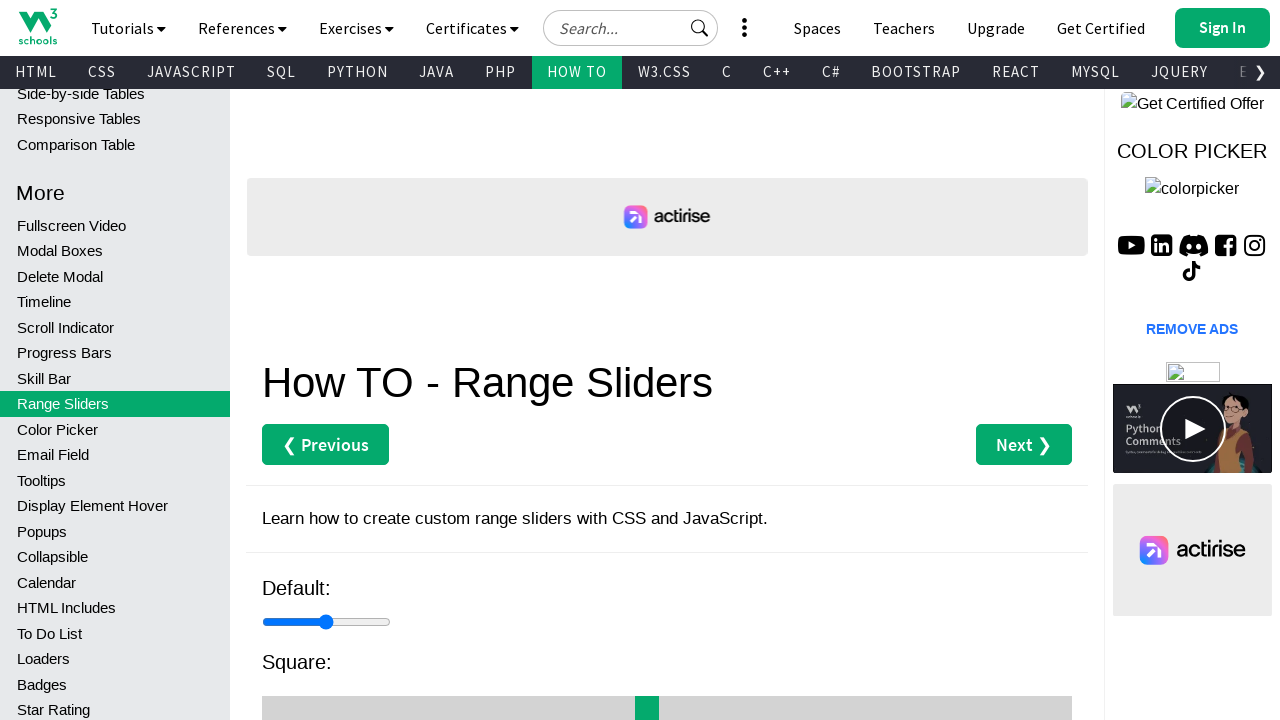

Pressed ArrowLeft key (iteration 53 of 69) to decrease slider value
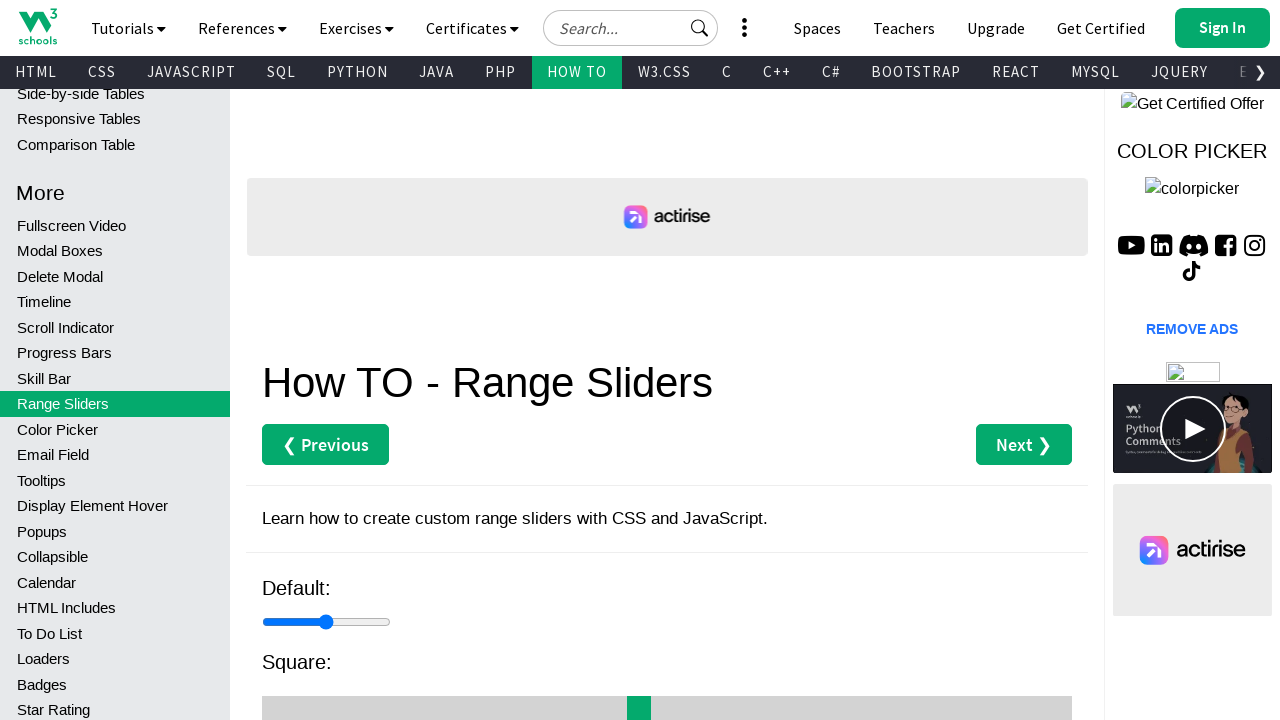

Pressed ArrowLeft key (iteration 54 of 69) to decrease slider value
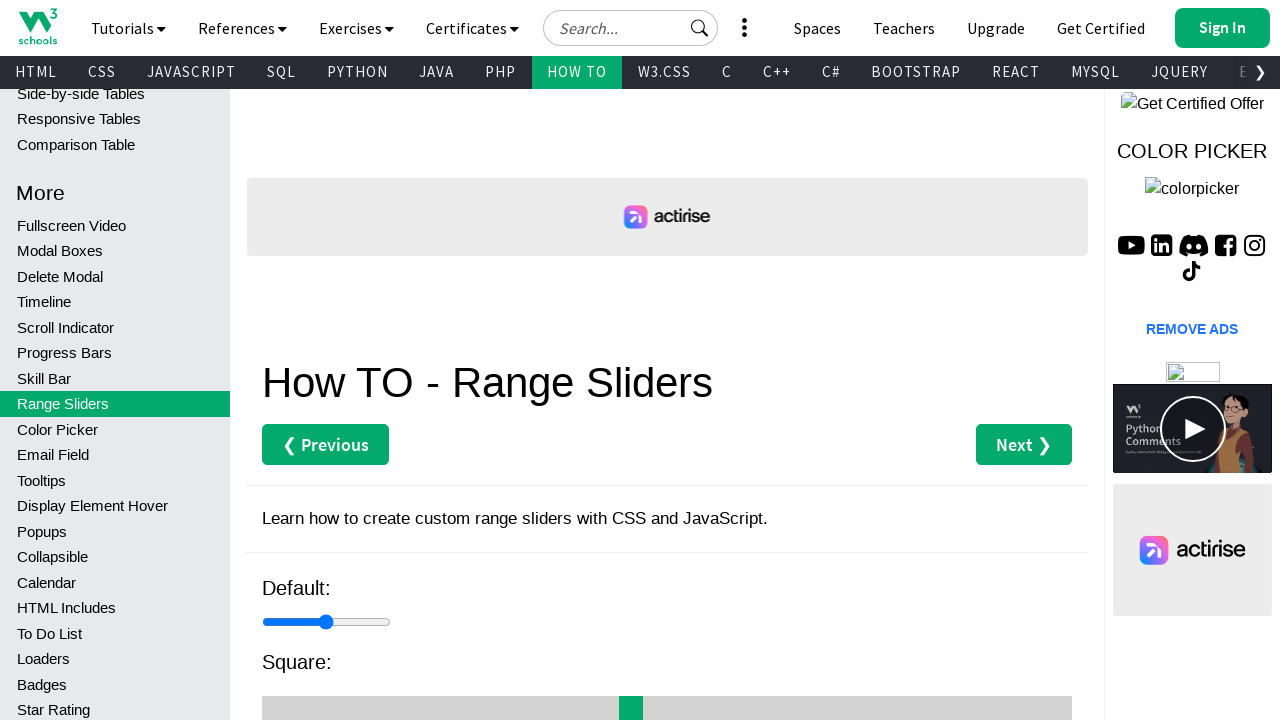

Pressed ArrowLeft key (iteration 55 of 69) to decrease slider value
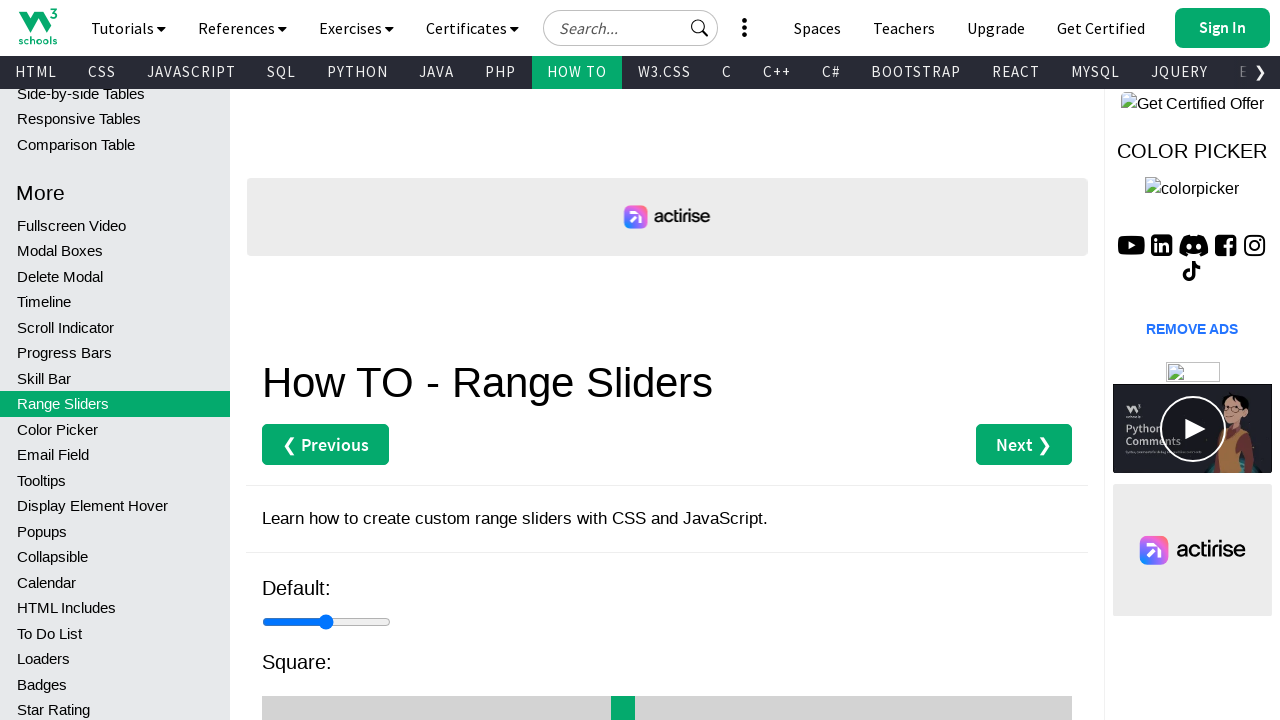

Pressed ArrowLeft key (iteration 56 of 69) to decrease slider value
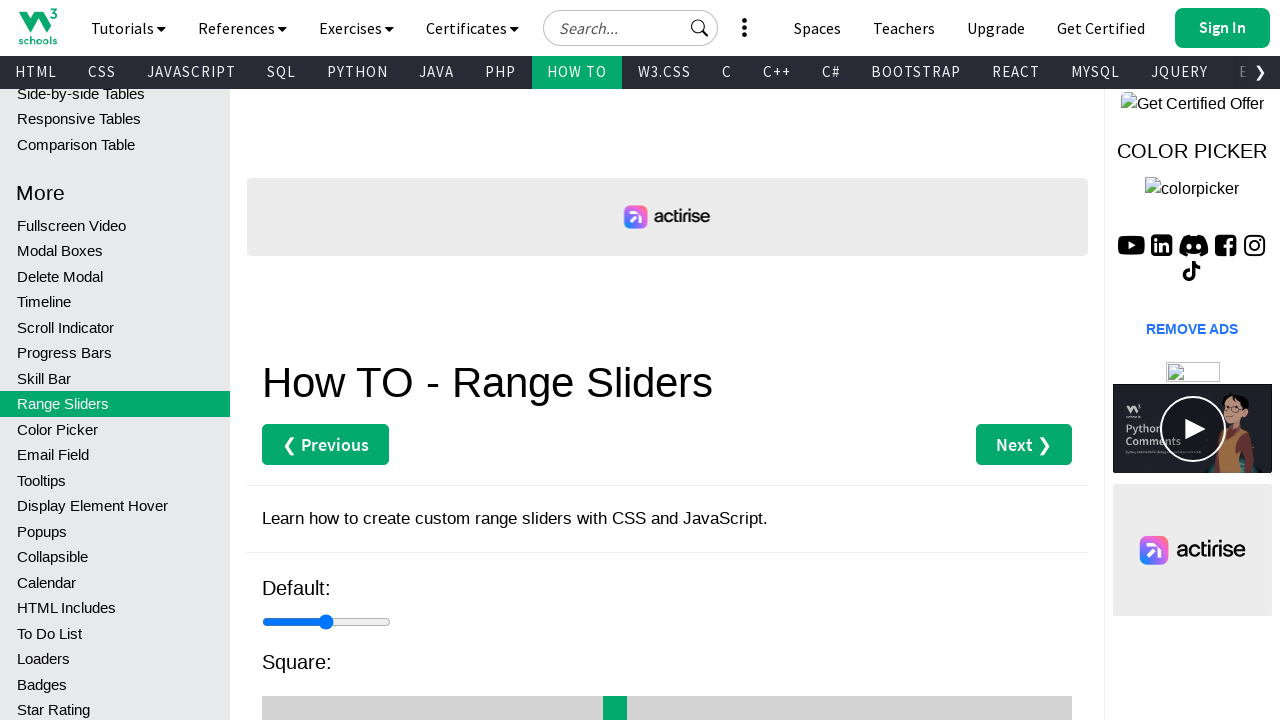

Pressed ArrowLeft key (iteration 57 of 69) to decrease slider value
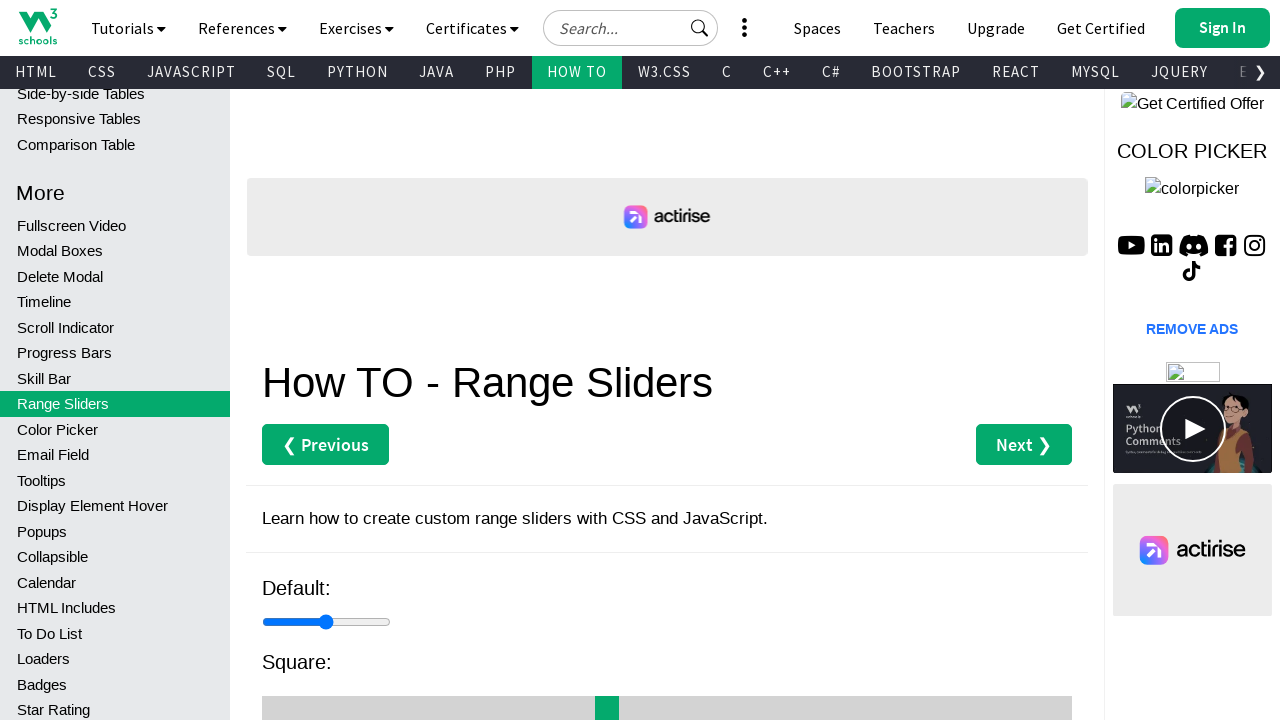

Pressed ArrowLeft key (iteration 58 of 69) to decrease slider value
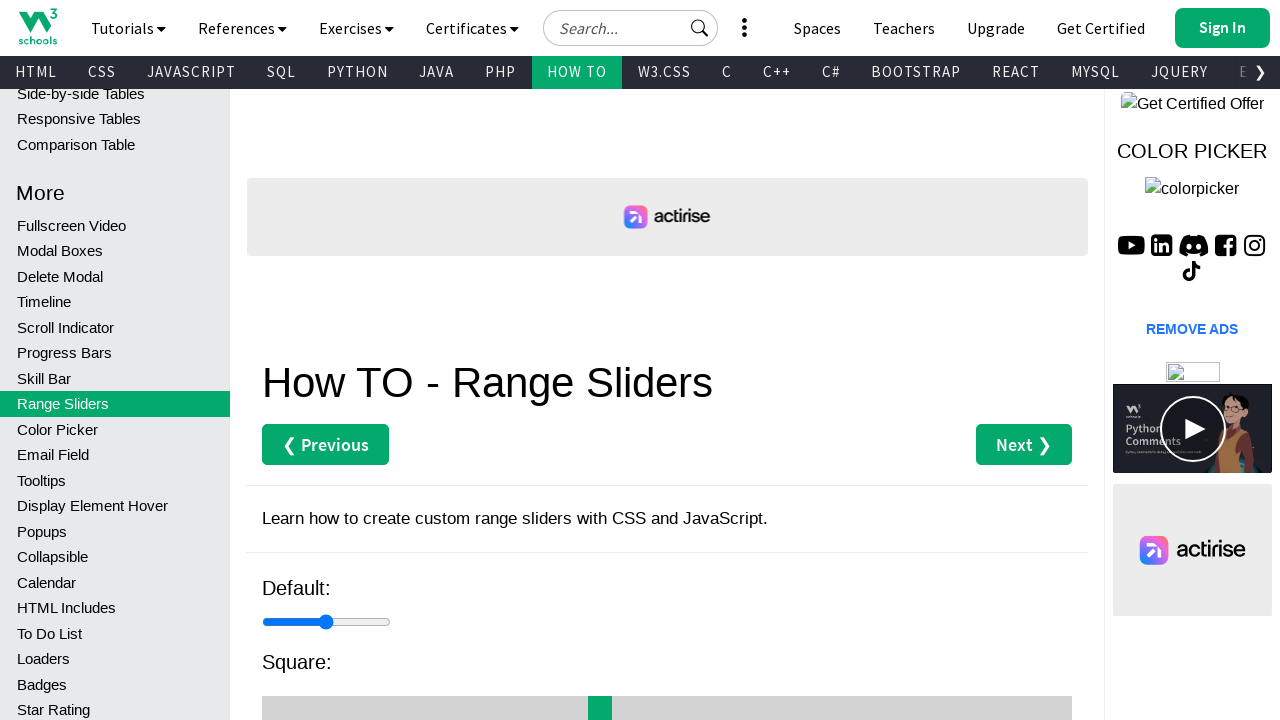

Pressed ArrowLeft key (iteration 59 of 69) to decrease slider value
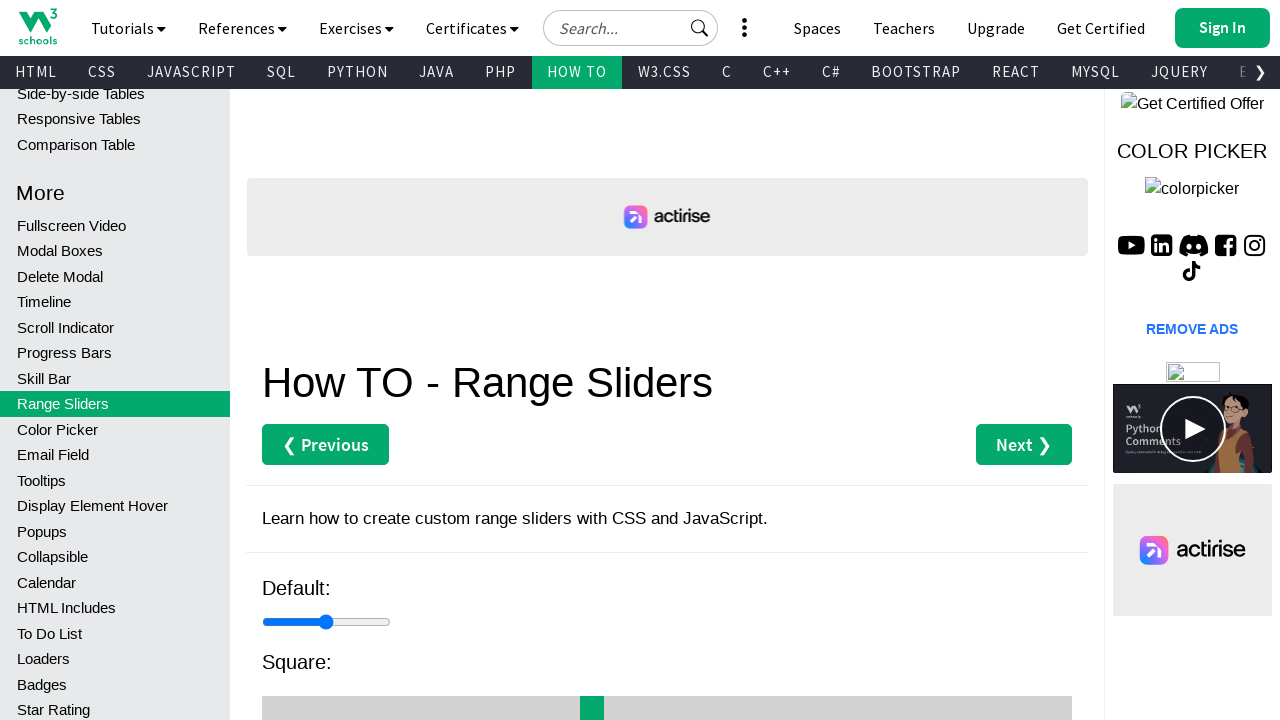

Pressed ArrowLeft key (iteration 60 of 69) to decrease slider value
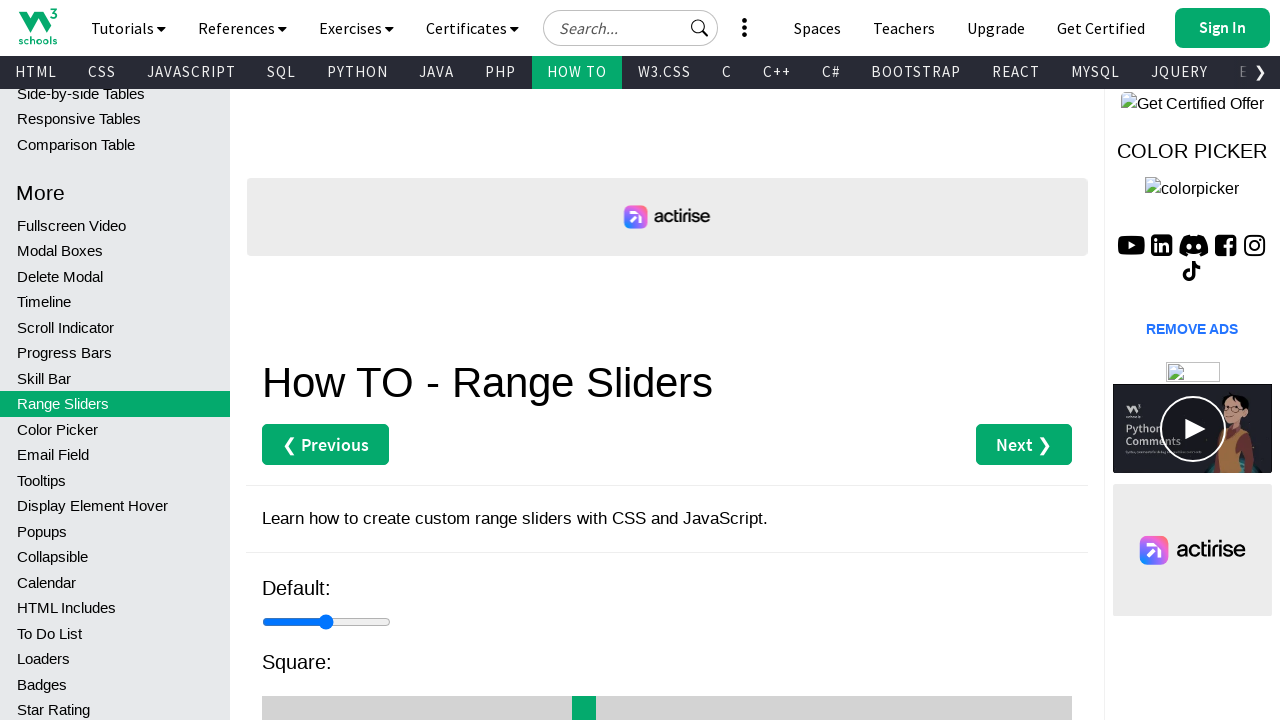

Pressed ArrowLeft key (iteration 61 of 69) to decrease slider value
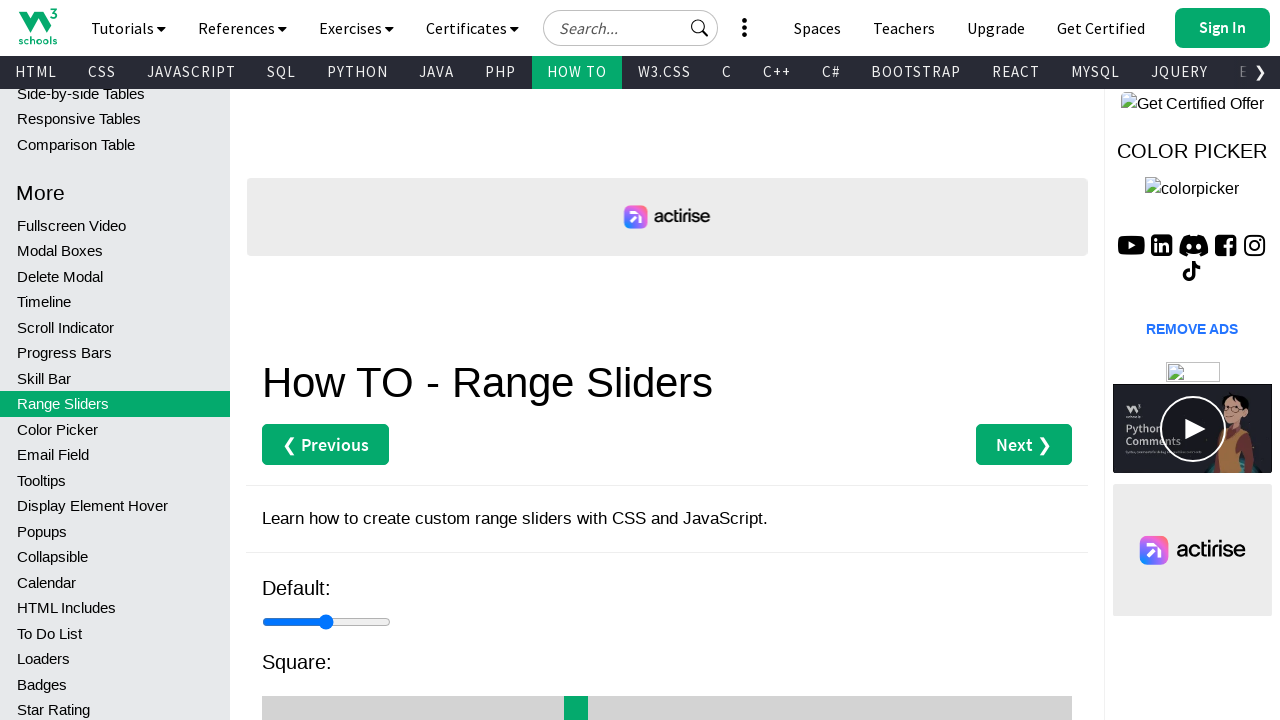

Pressed ArrowLeft key (iteration 62 of 69) to decrease slider value
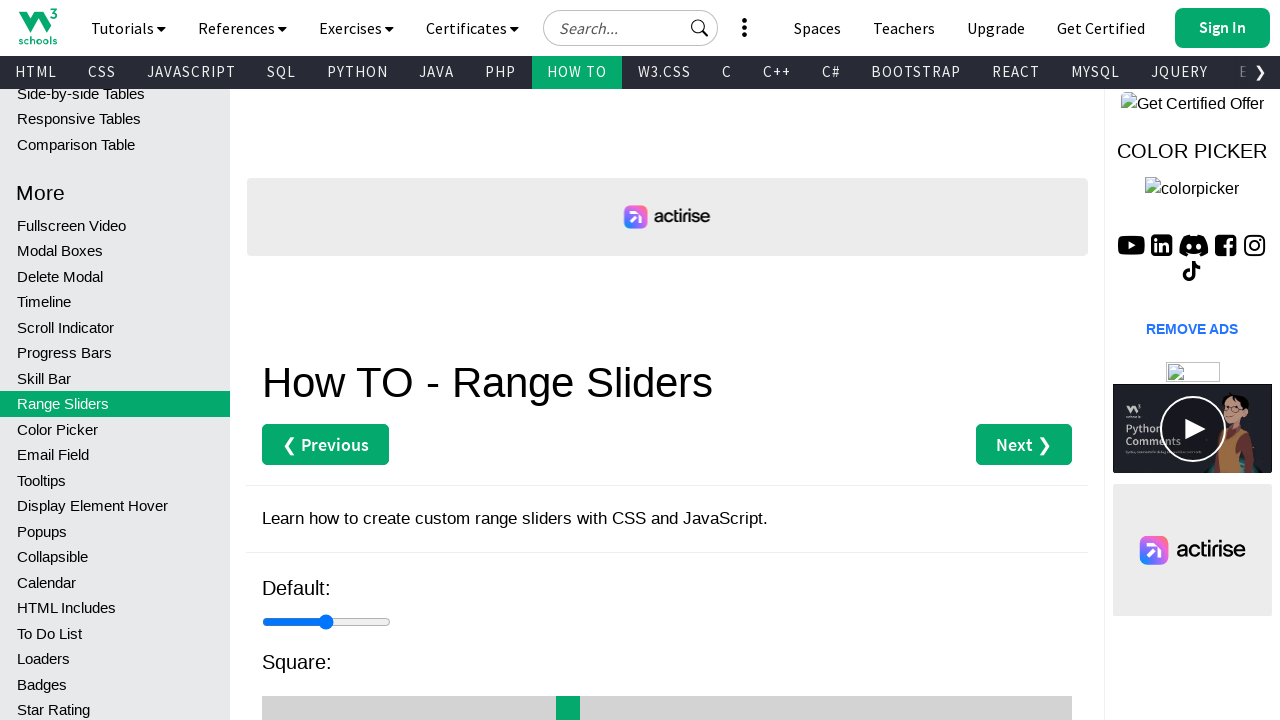

Pressed ArrowLeft key (iteration 63 of 69) to decrease slider value
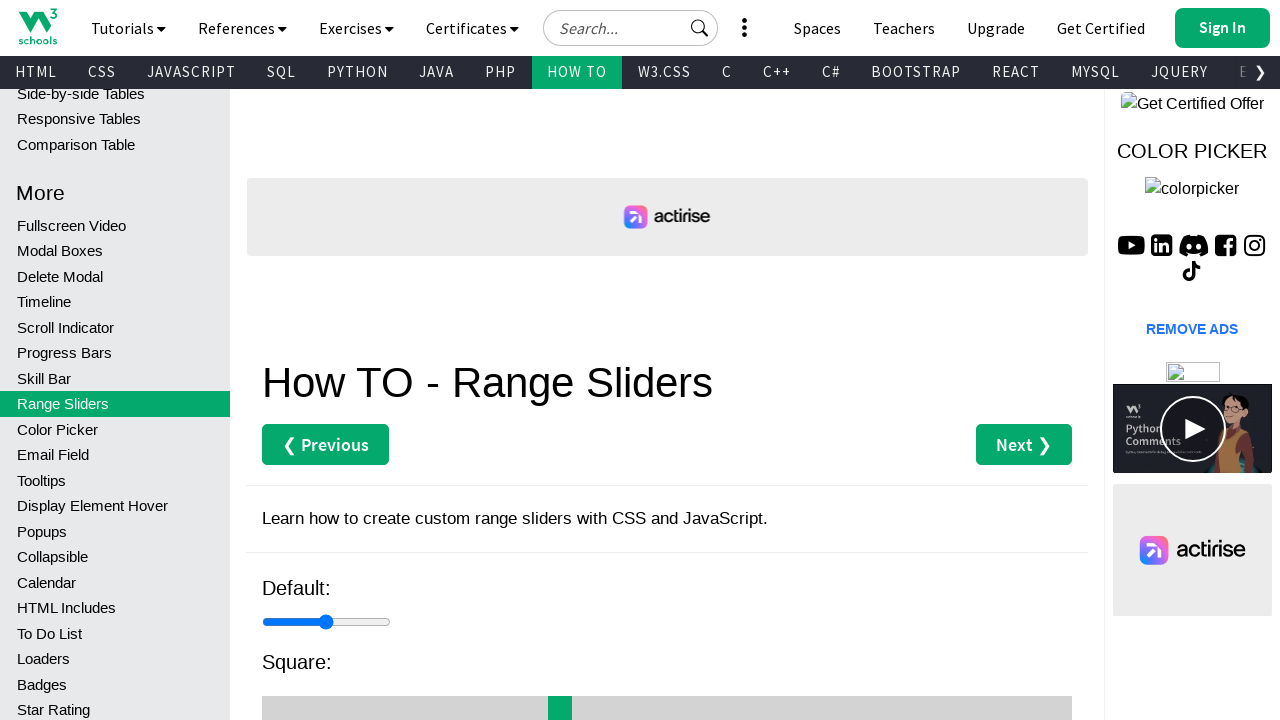

Pressed ArrowLeft key (iteration 64 of 69) to decrease slider value
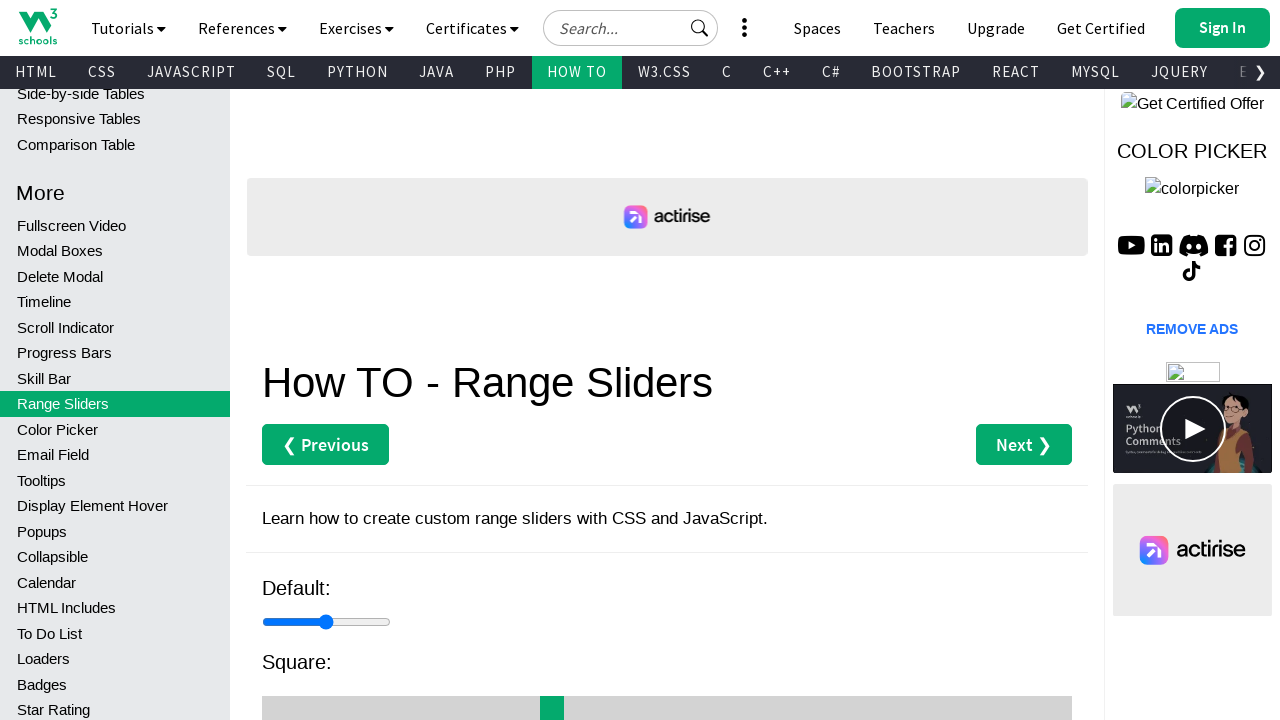

Pressed ArrowLeft key (iteration 65 of 69) to decrease slider value
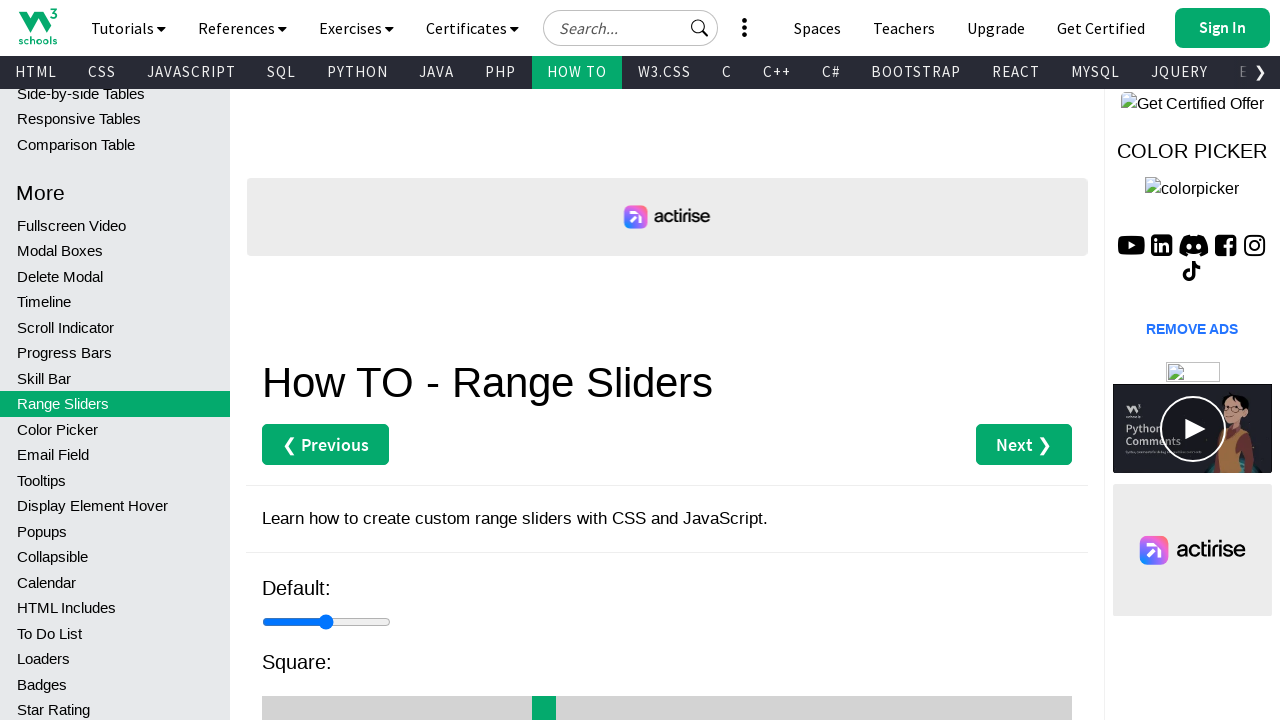

Pressed ArrowLeft key (iteration 66 of 69) to decrease slider value
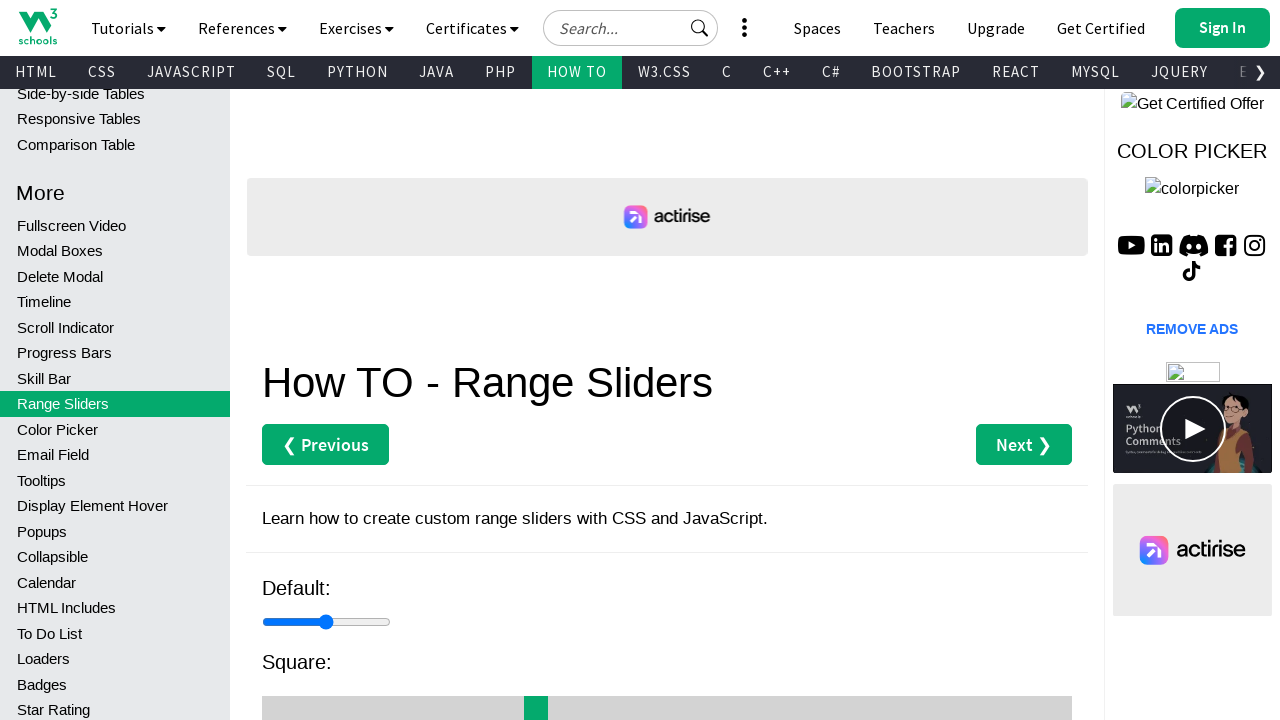

Pressed ArrowLeft key (iteration 67 of 69) to decrease slider value
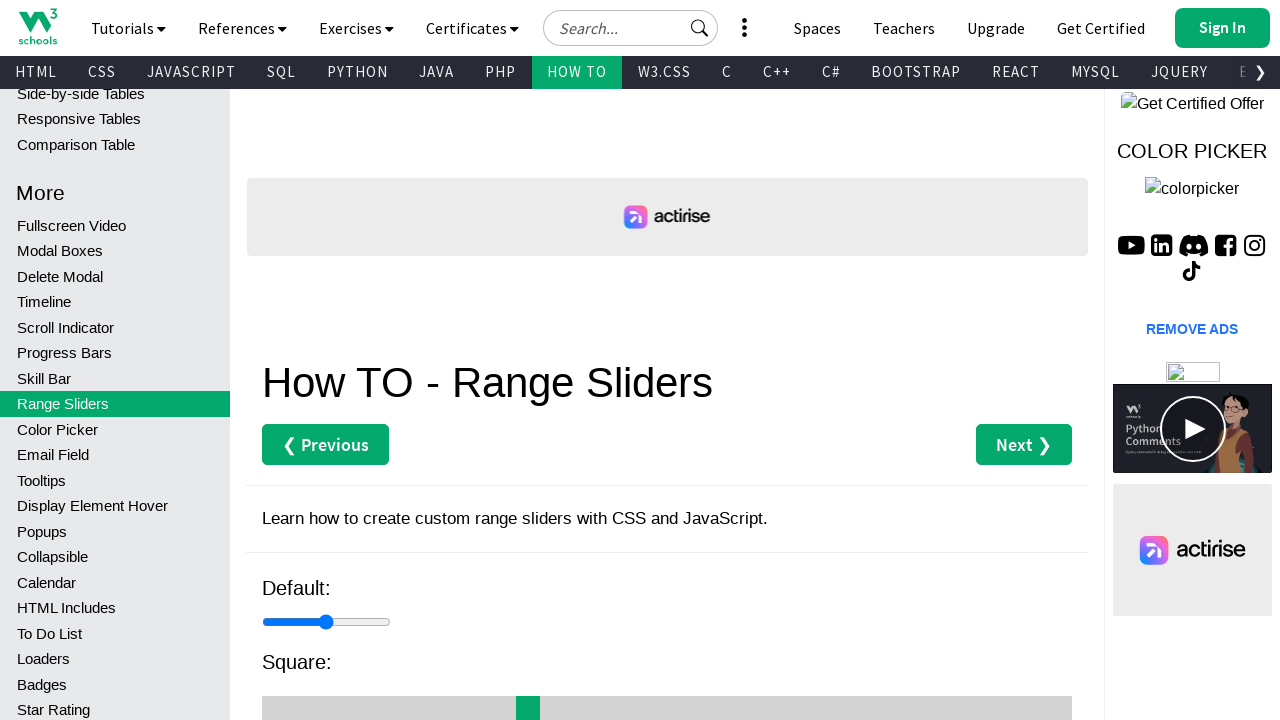

Pressed ArrowLeft key (iteration 68 of 69) to decrease slider value
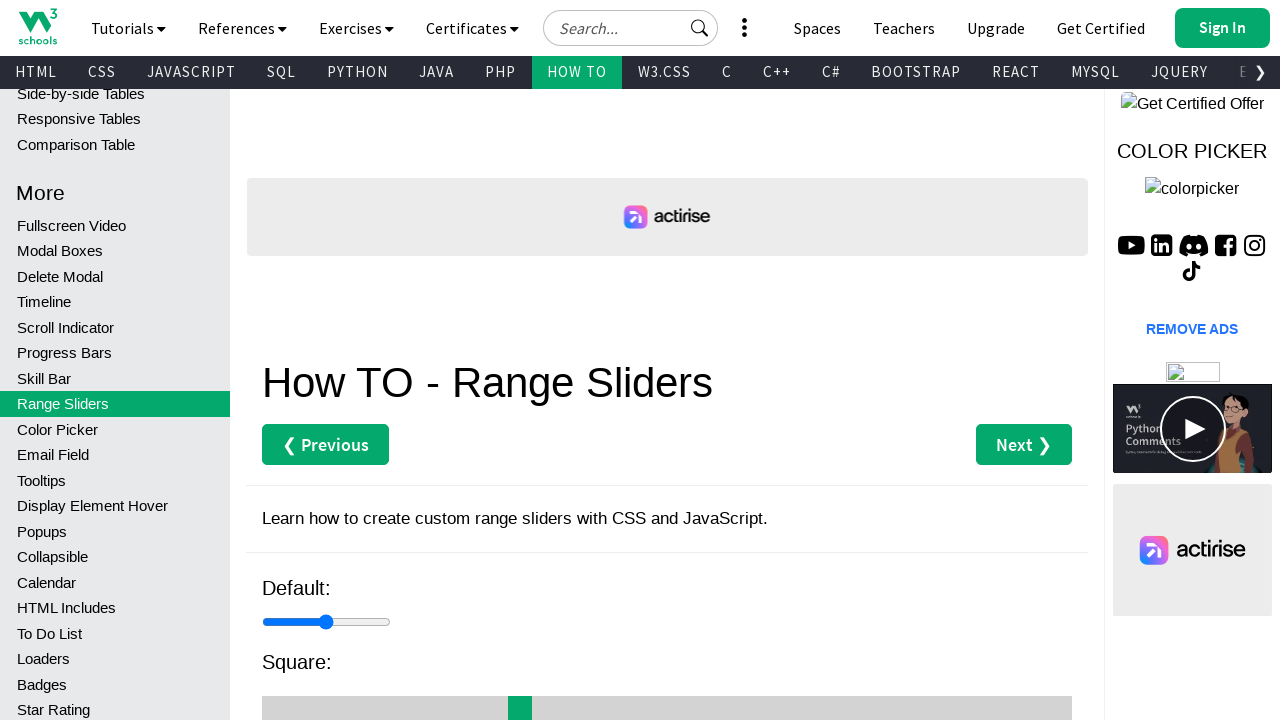

Pressed ArrowLeft key (iteration 69 of 69) to decrease slider value
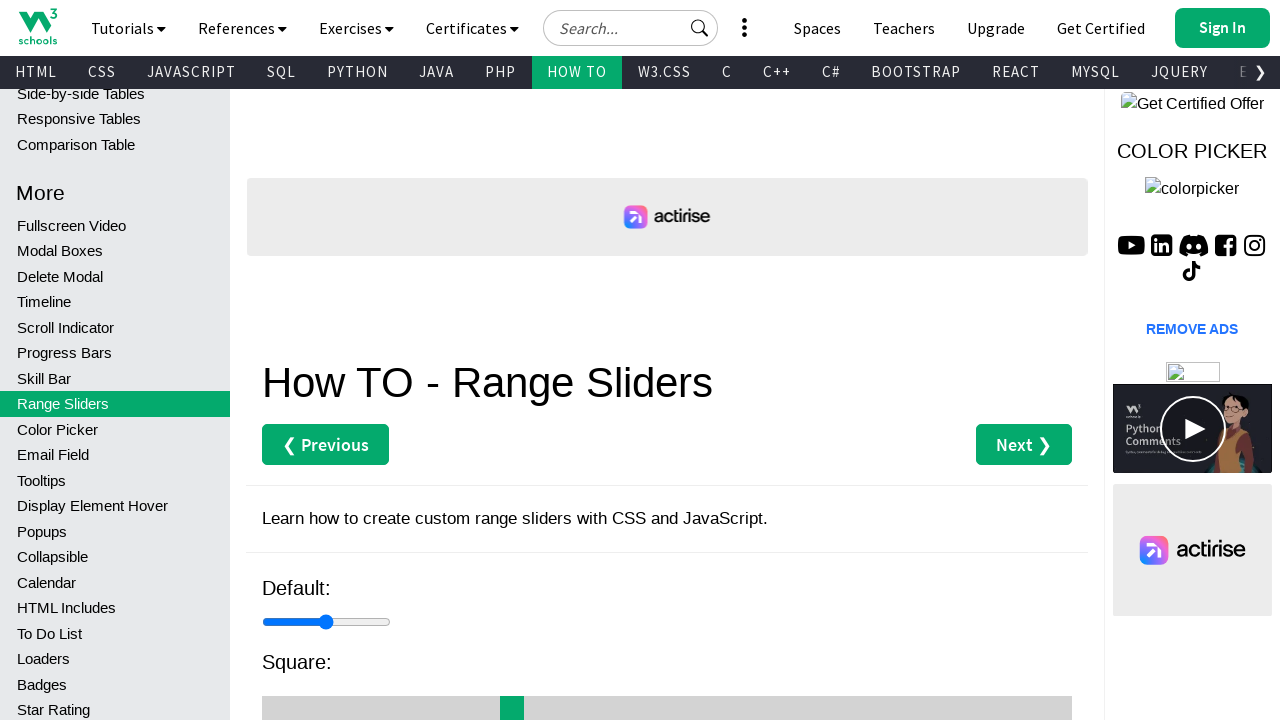

Pressed Home key to move slider to minimum position
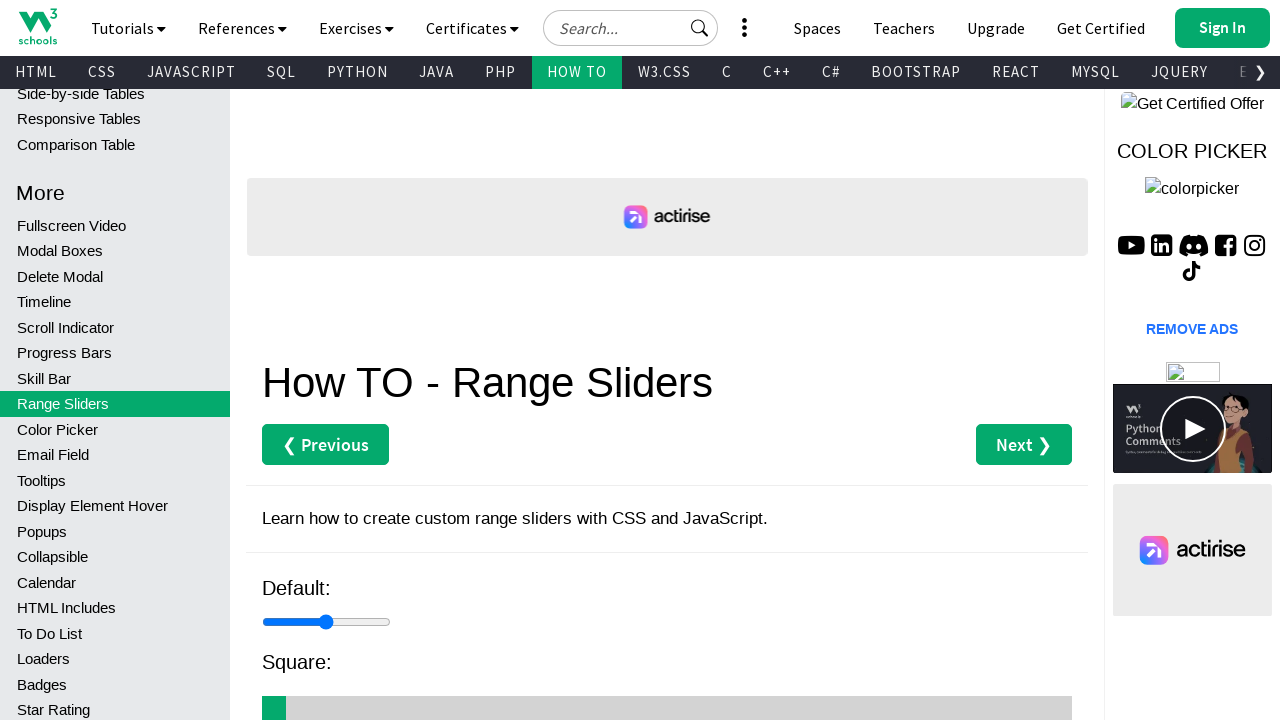

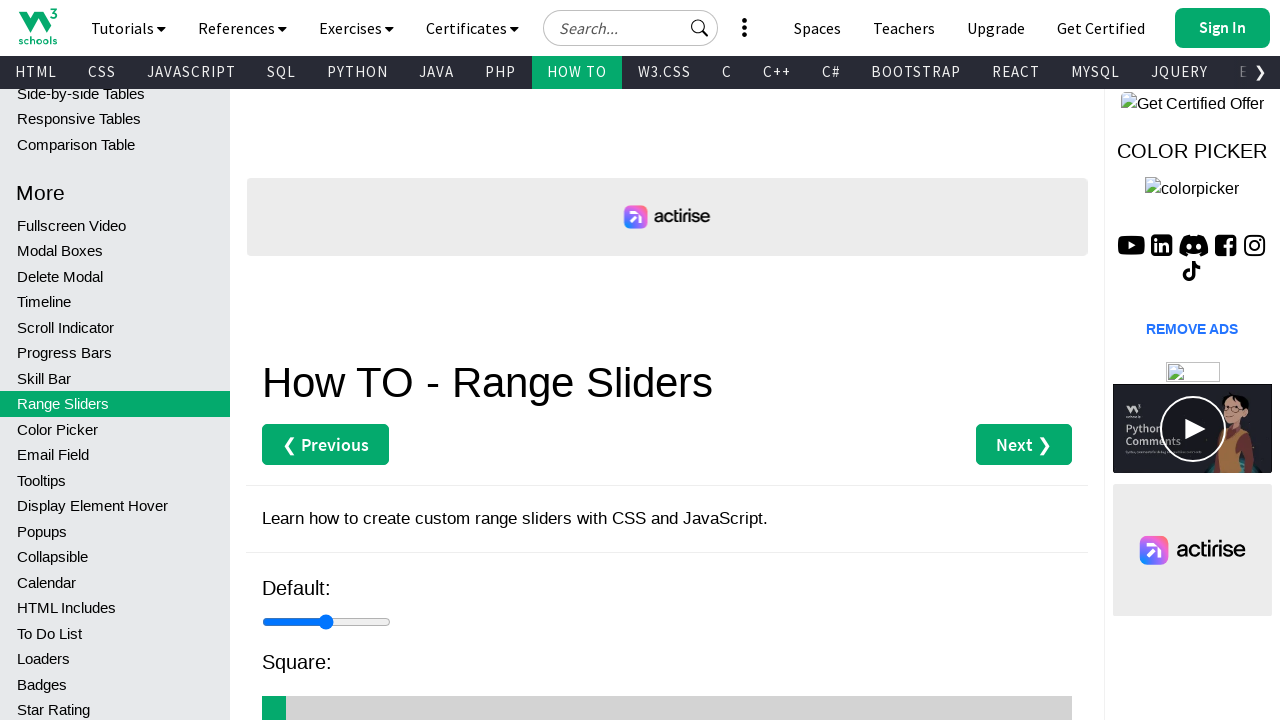